Tests checkbox functionality by selecting specific checkboxes, selecting all day checkboxes, unchecking some, toggling states, selecting by index, and selecting by label name.

Starting URL: https://testautomationpractice.blogspot.com/

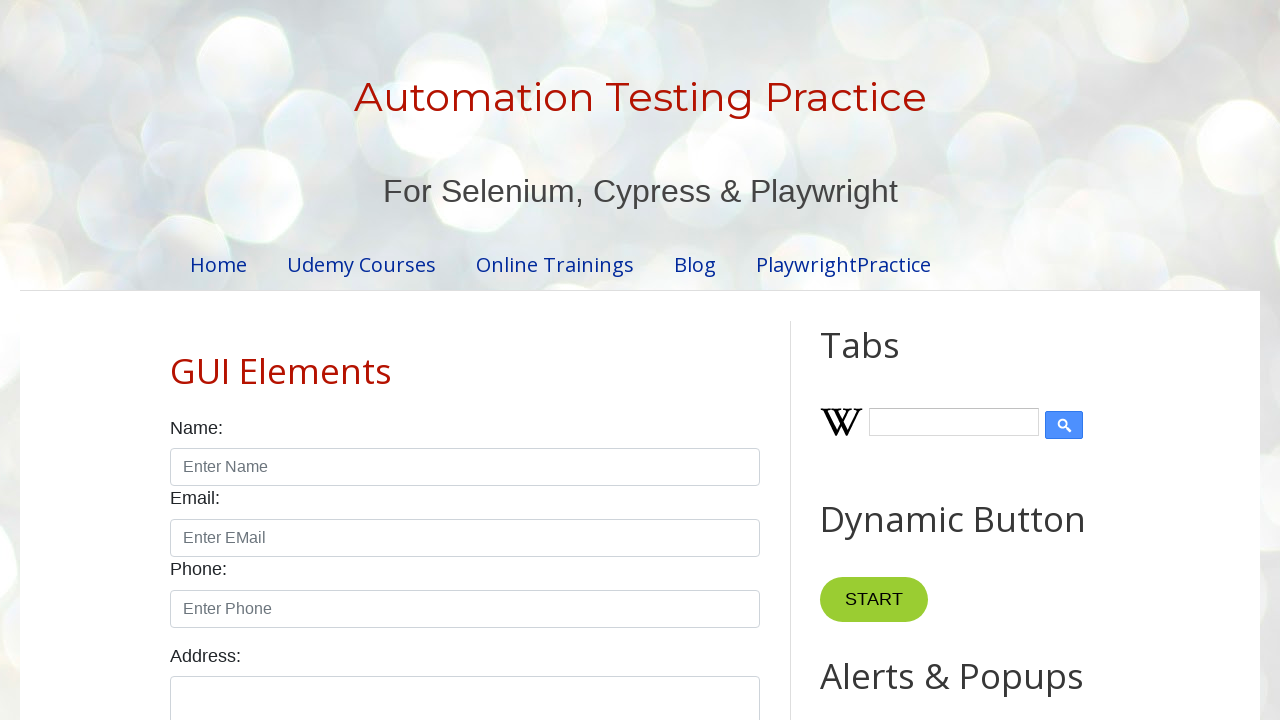

Located Sunday checkbox
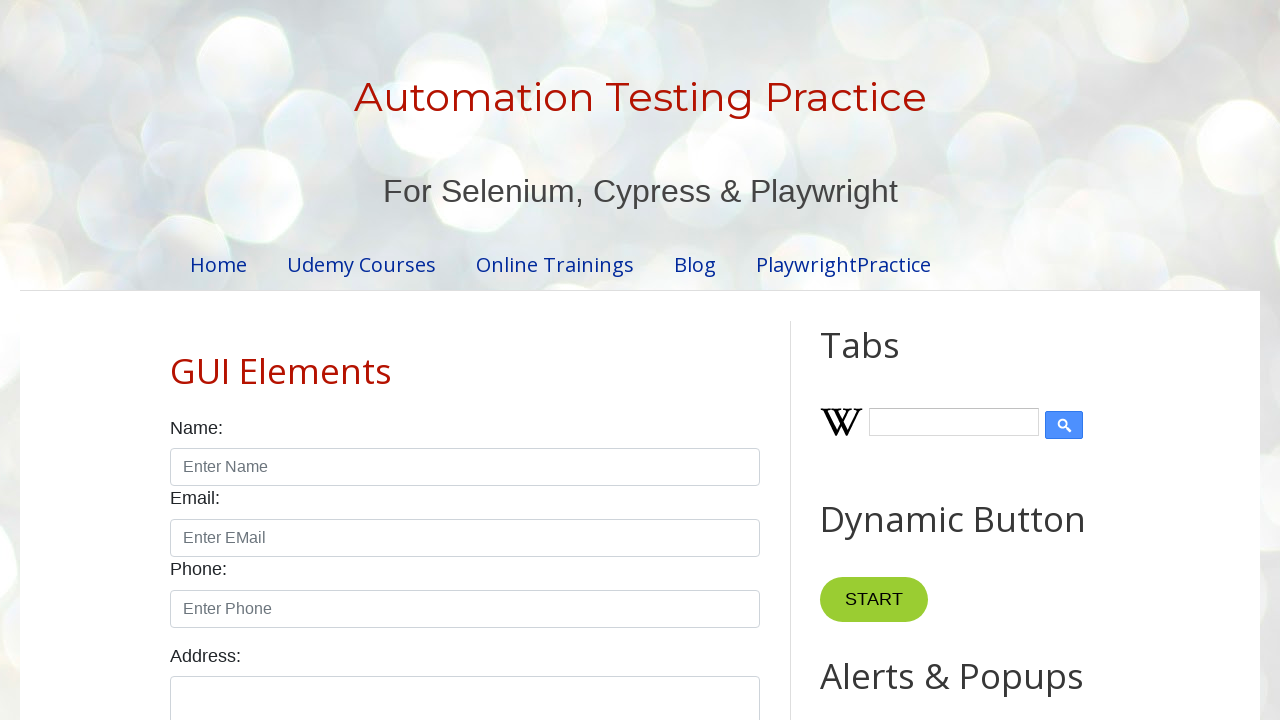

Checked Sunday checkbox at (176, 360) on internal:label="Sunday"i
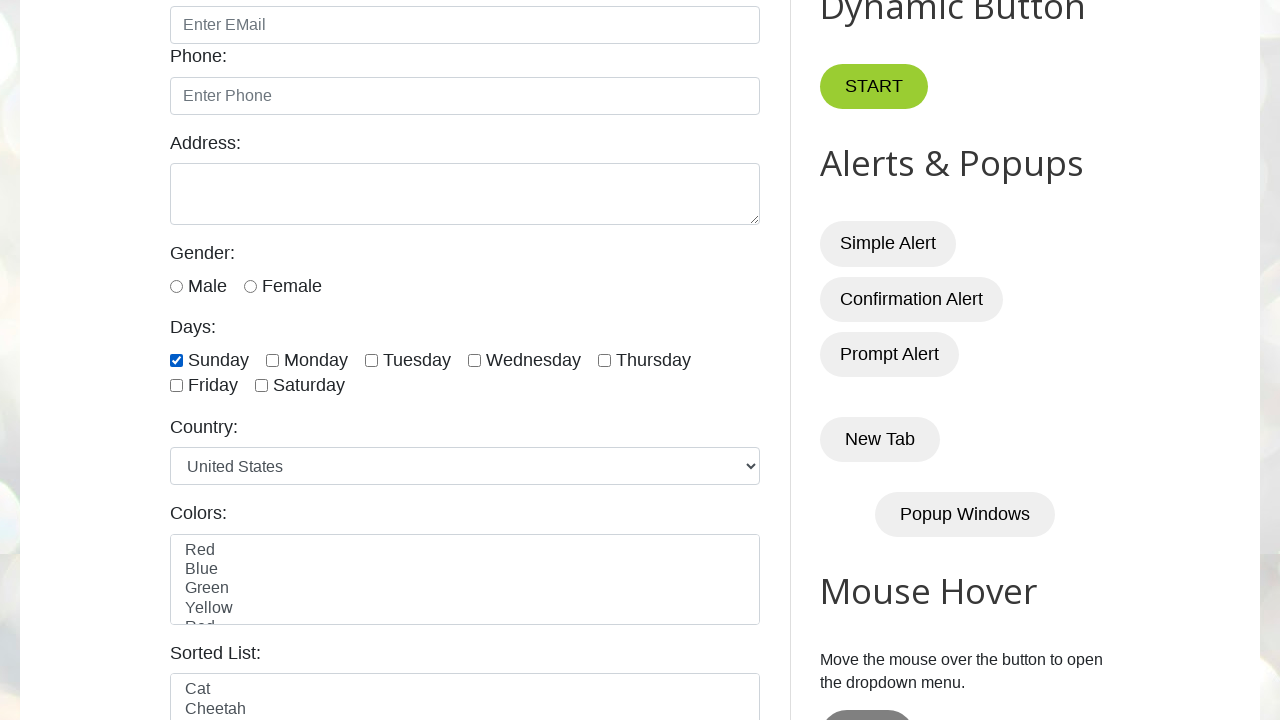

Verified Sunday checkbox is checked
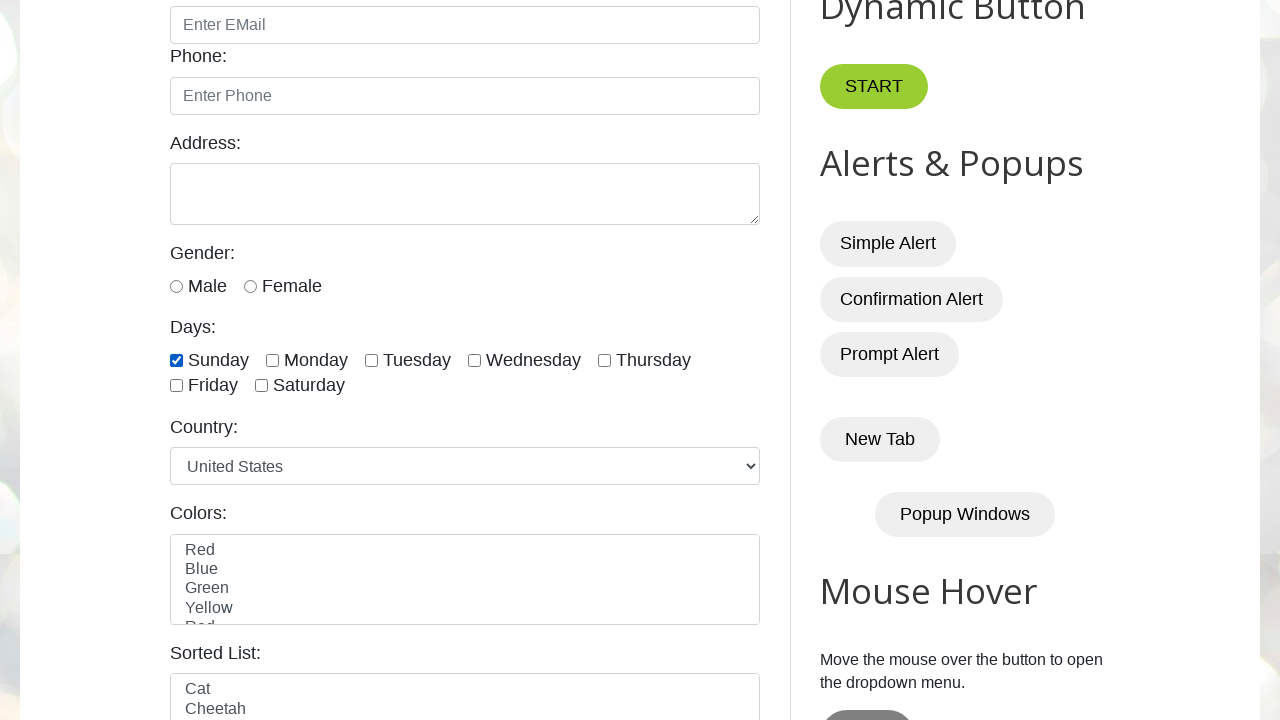

Located all day-of-week checkboxes
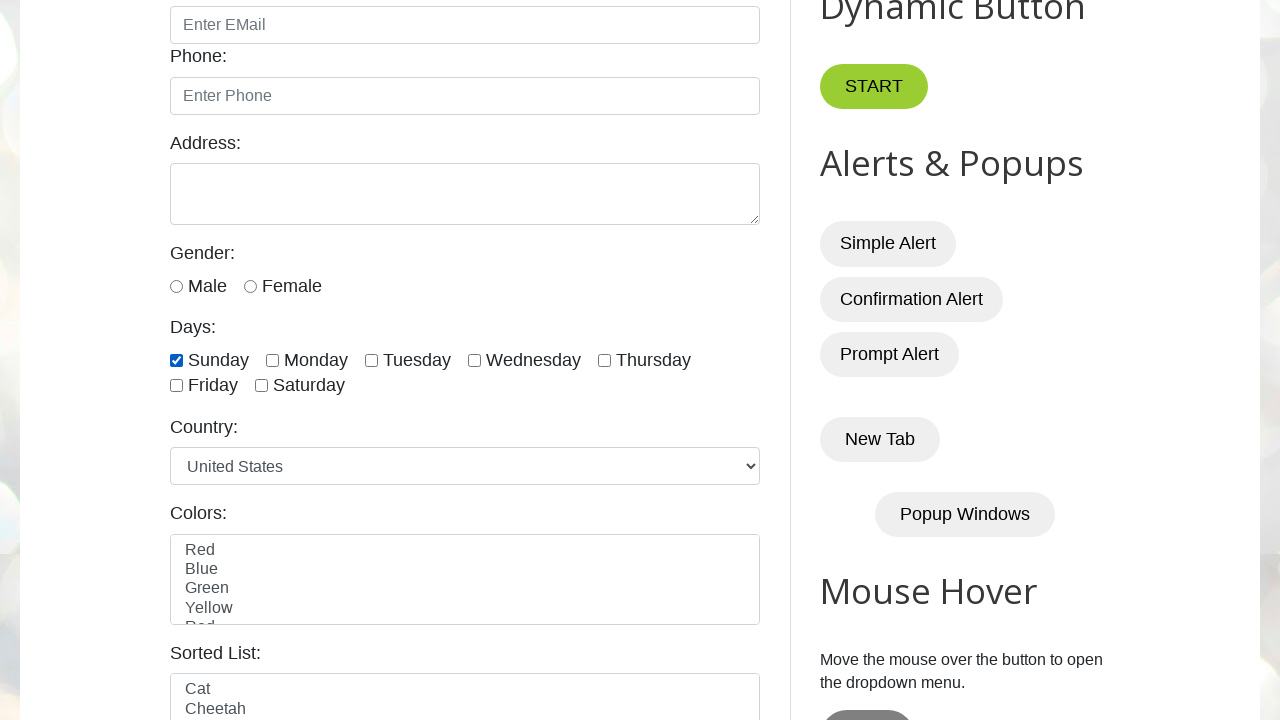

Checked a day checkbox on internal:label="Sunday"i
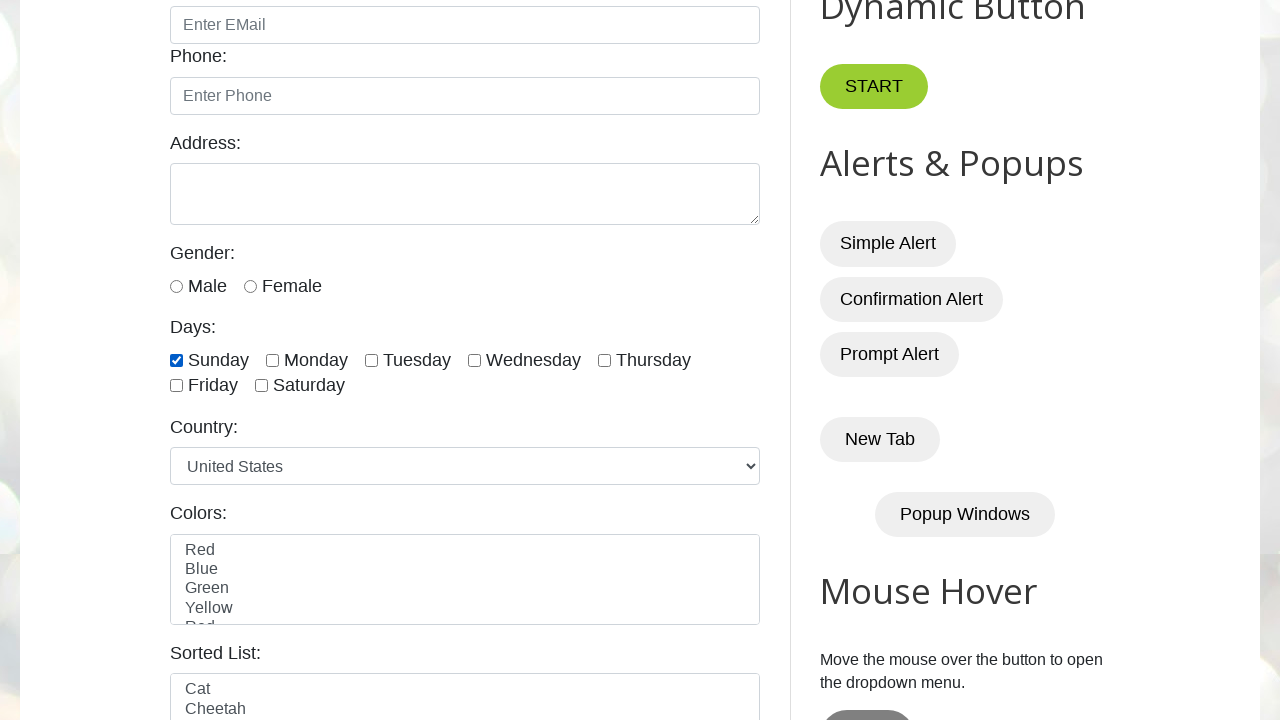

Verified day checkbox is checked
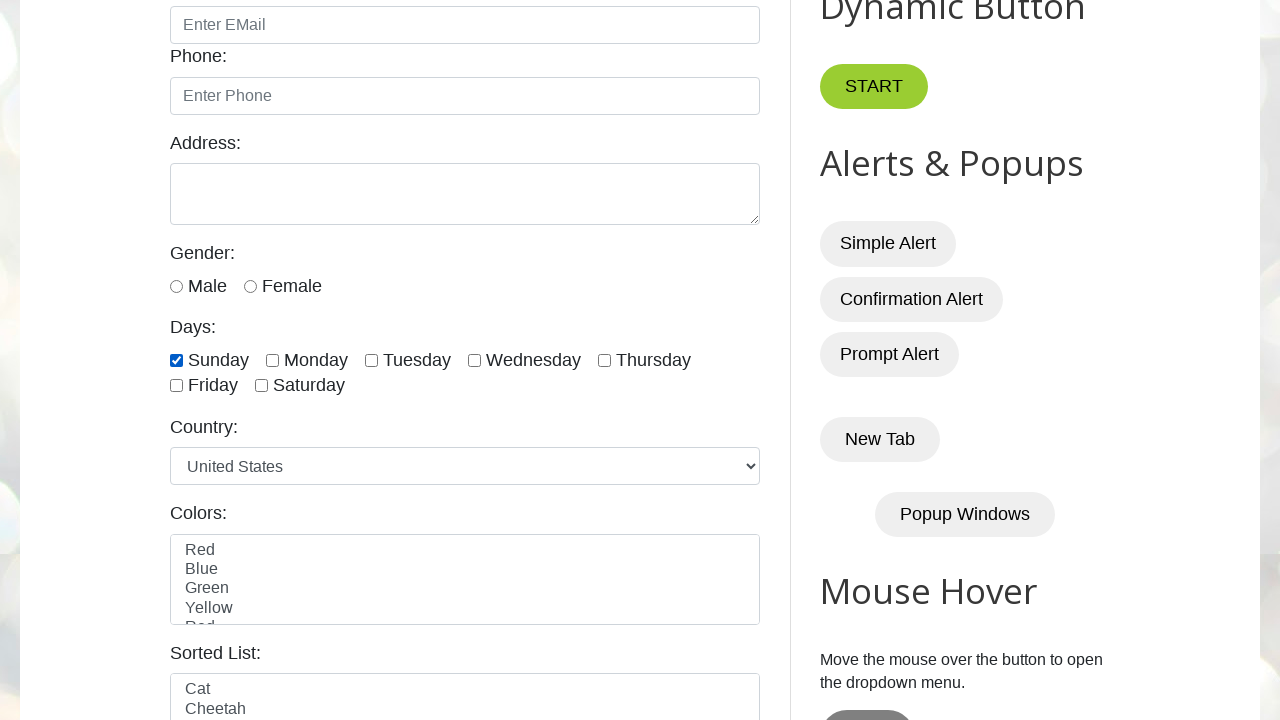

Checked a day checkbox at (272, 360) on internal:label="Monday"i
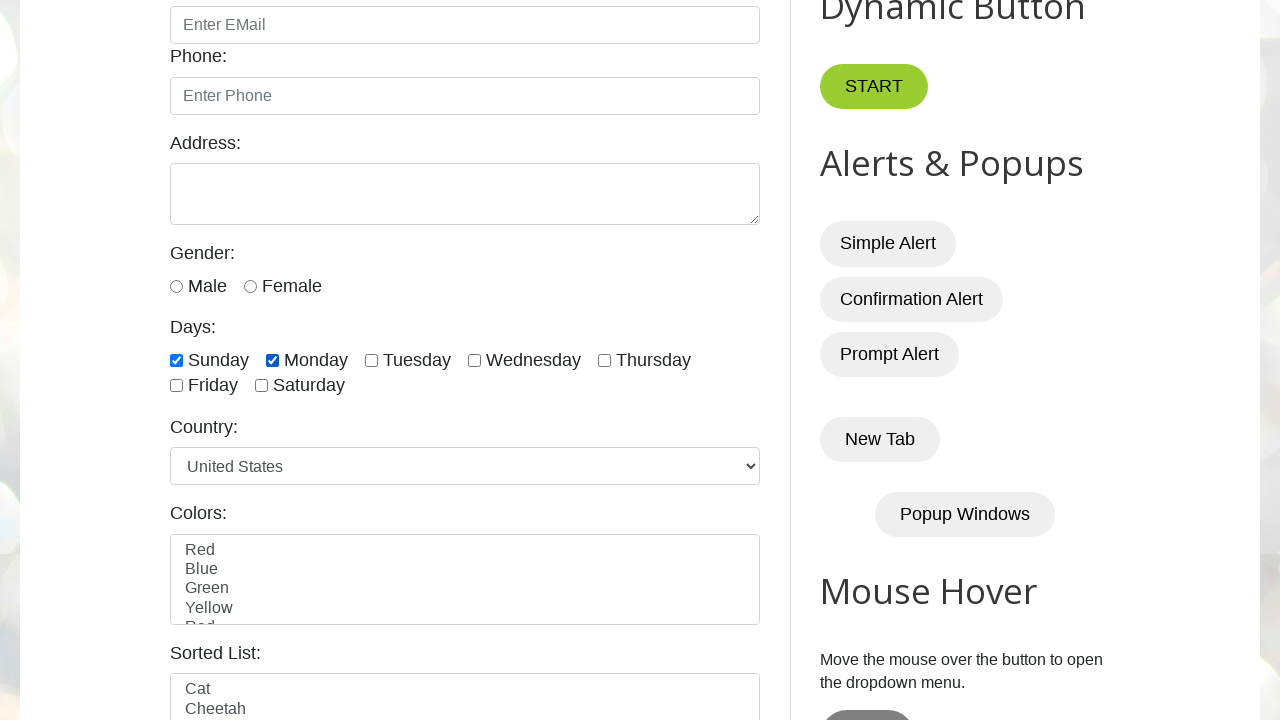

Verified day checkbox is checked
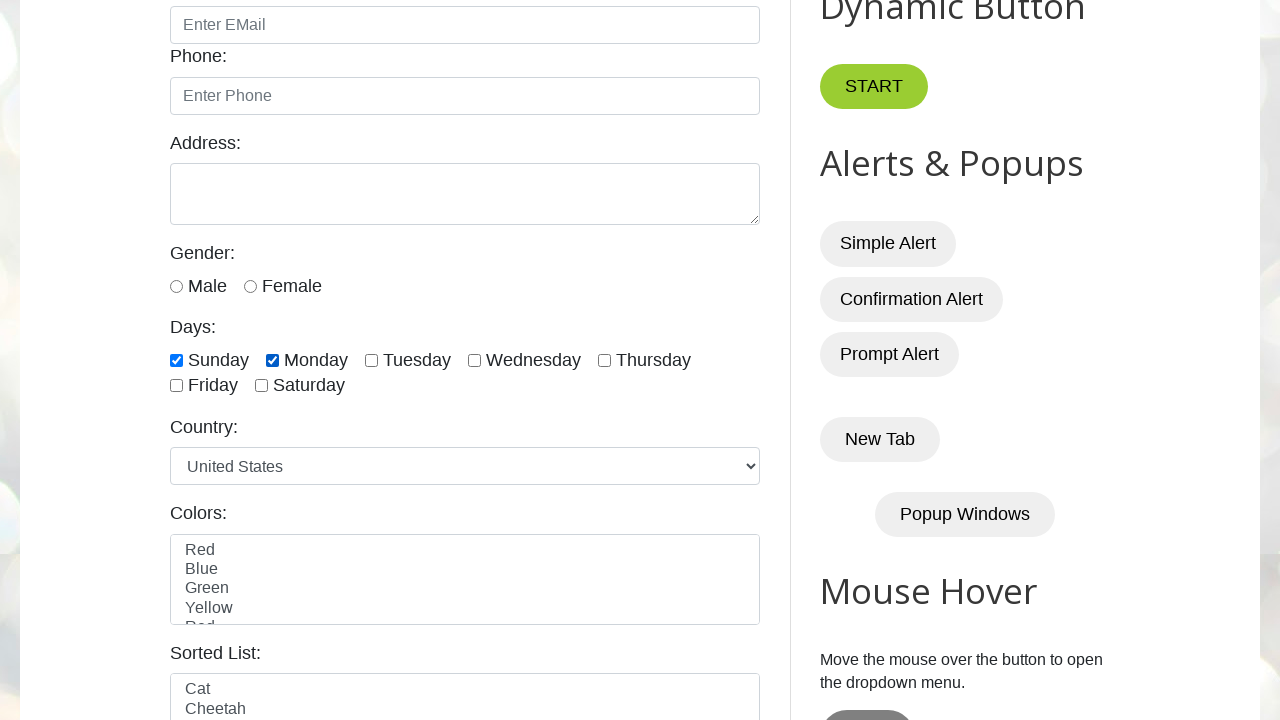

Checked a day checkbox at (372, 360) on internal:label="Tuesday"i
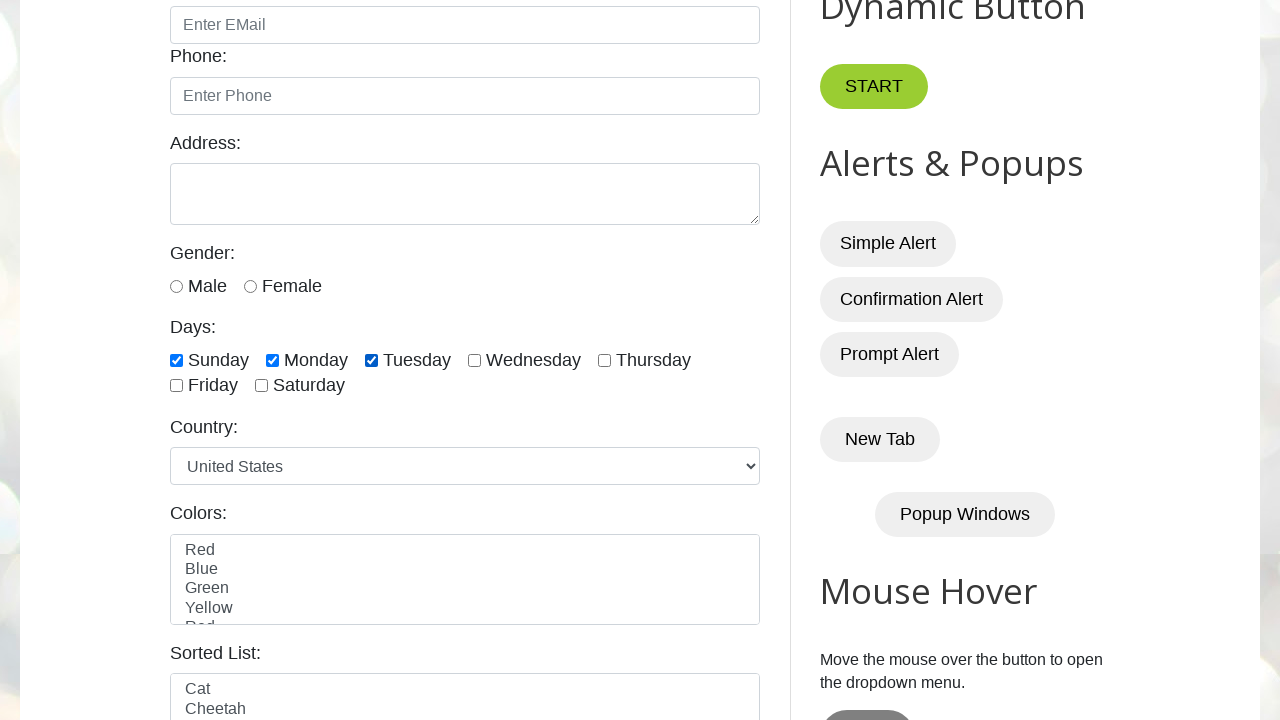

Verified day checkbox is checked
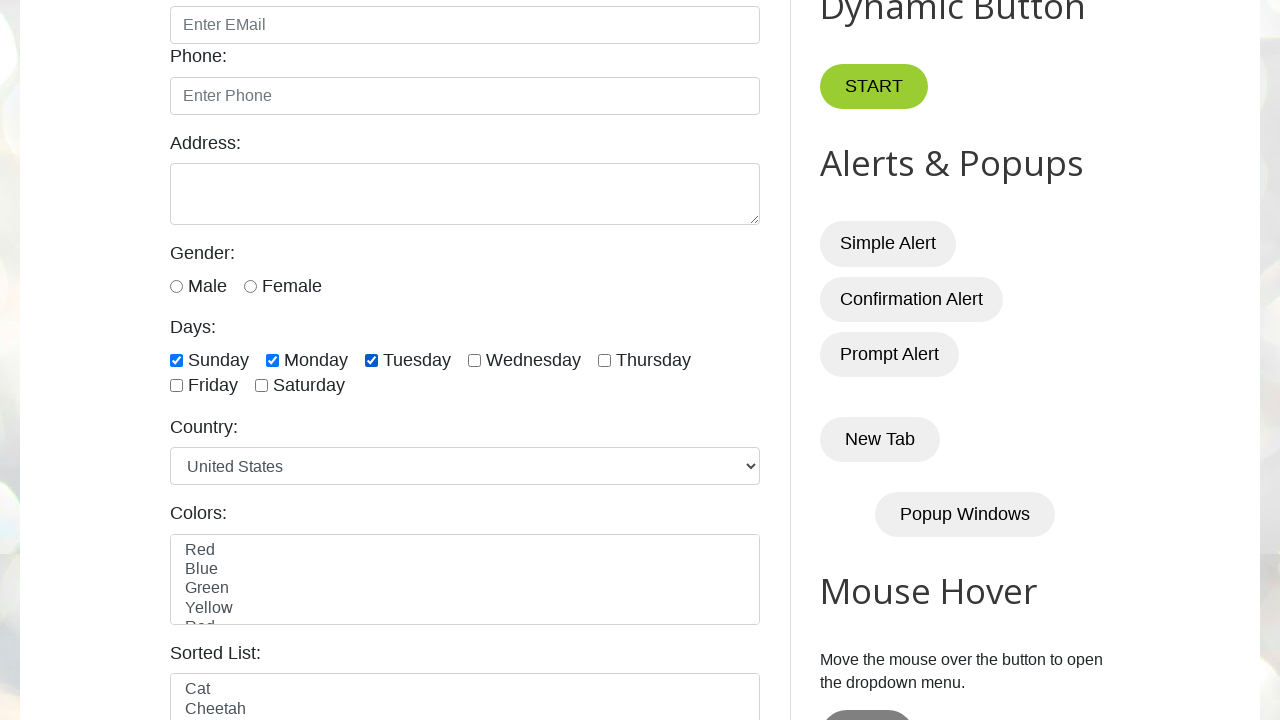

Checked a day checkbox at (474, 360) on internal:label="Wednesday"i
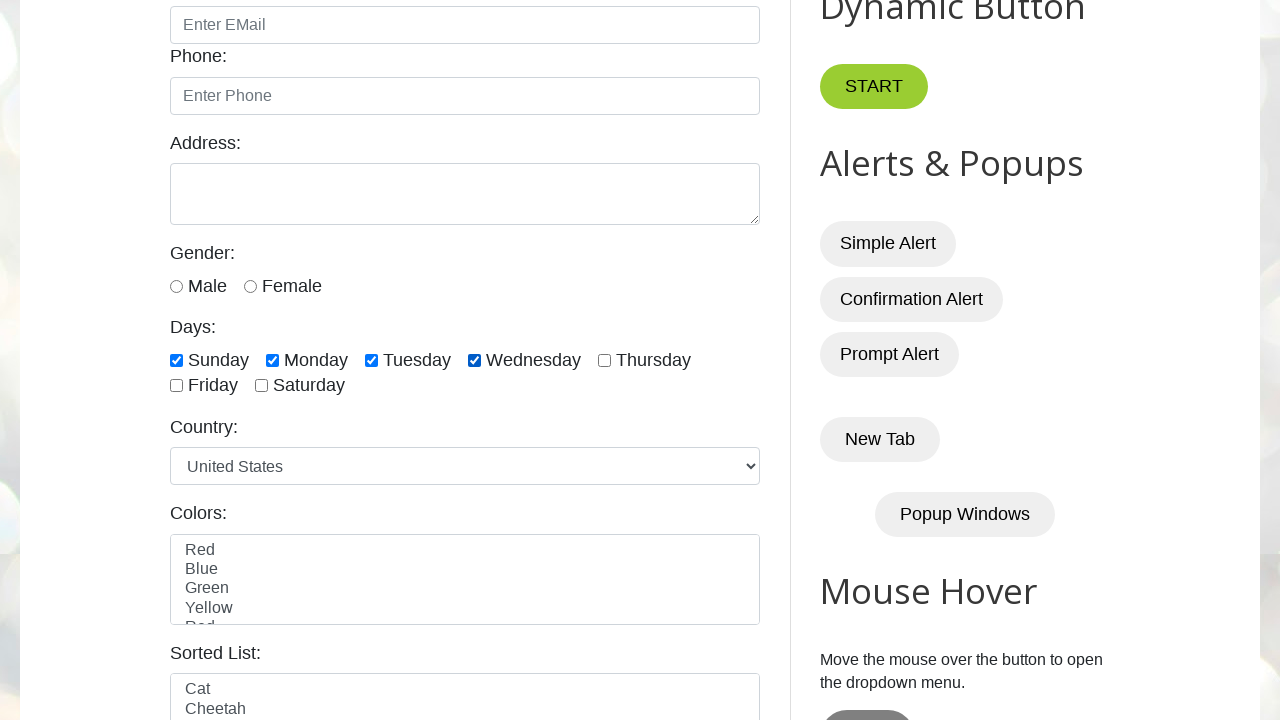

Verified day checkbox is checked
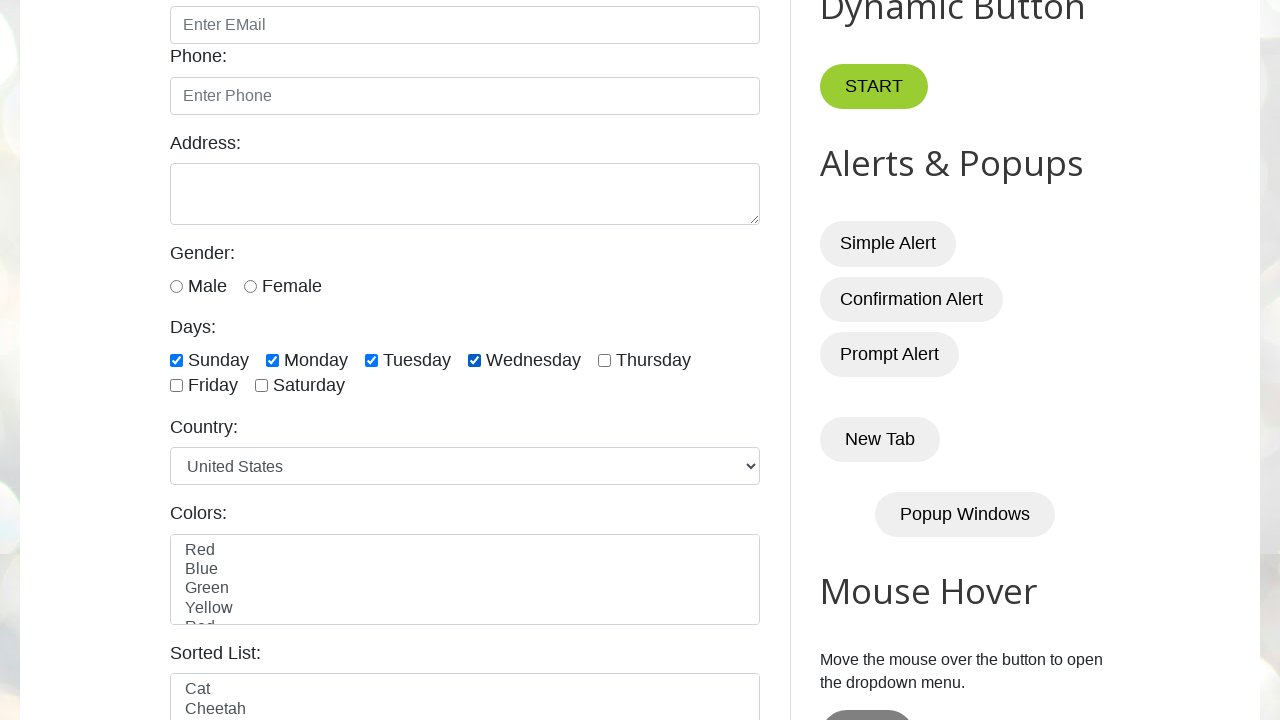

Checked a day checkbox at (604, 360) on internal:label="Thursday"i
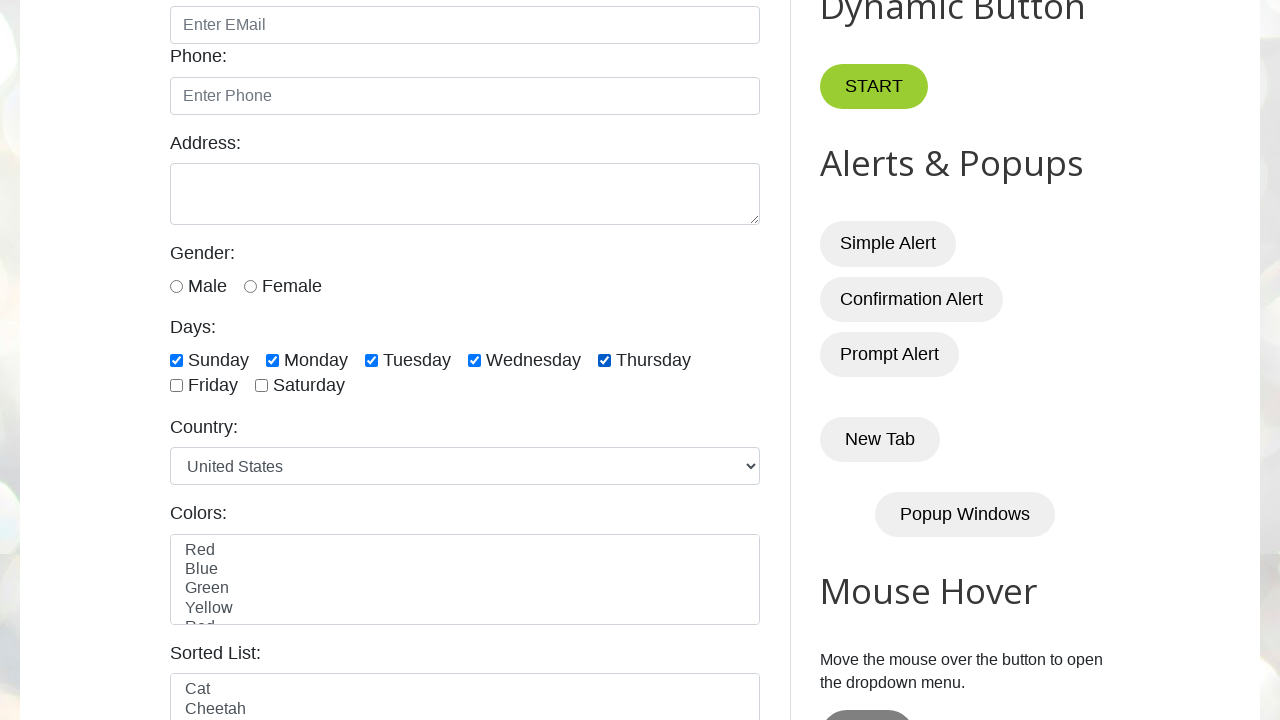

Verified day checkbox is checked
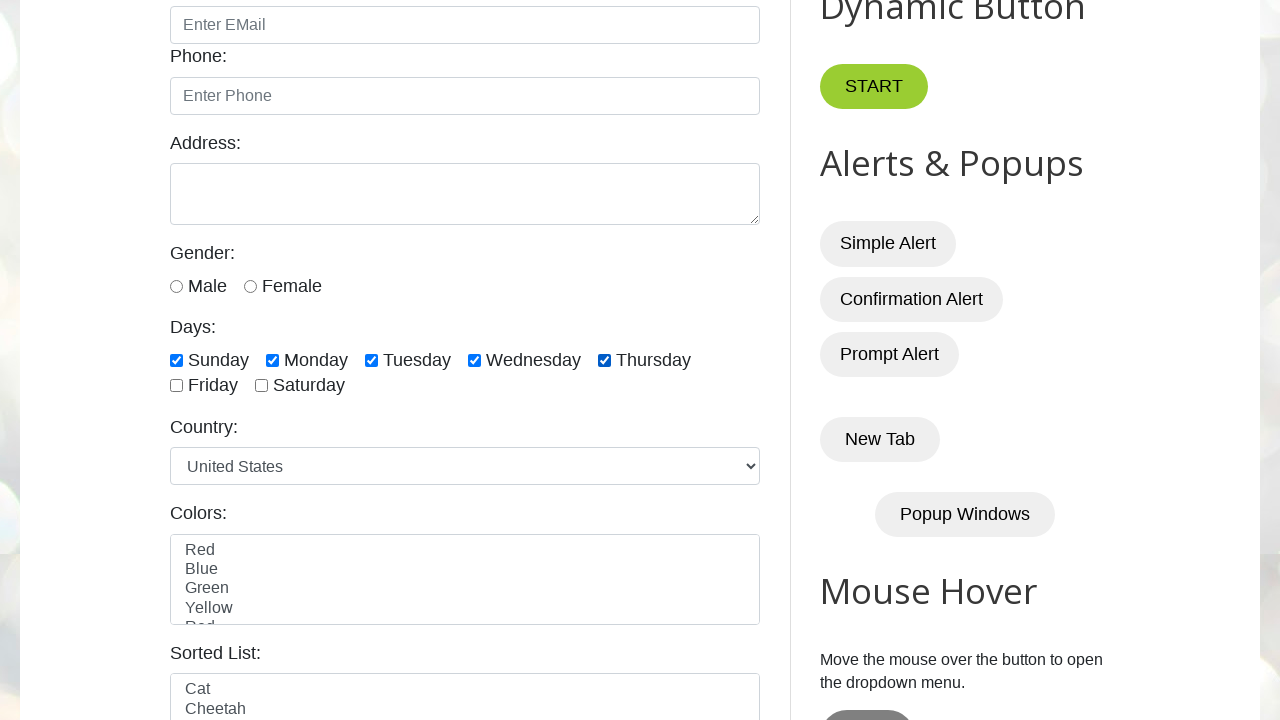

Checked a day checkbox at (176, 386) on internal:label="Friday"i
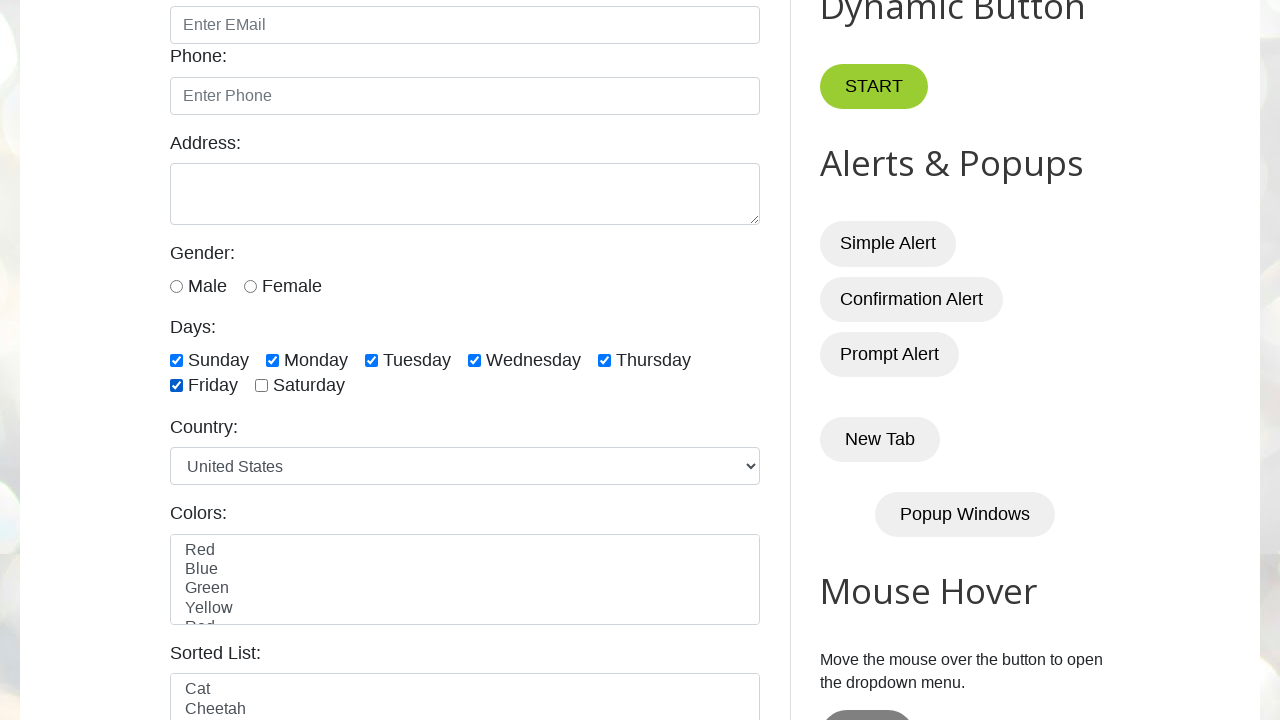

Verified day checkbox is checked
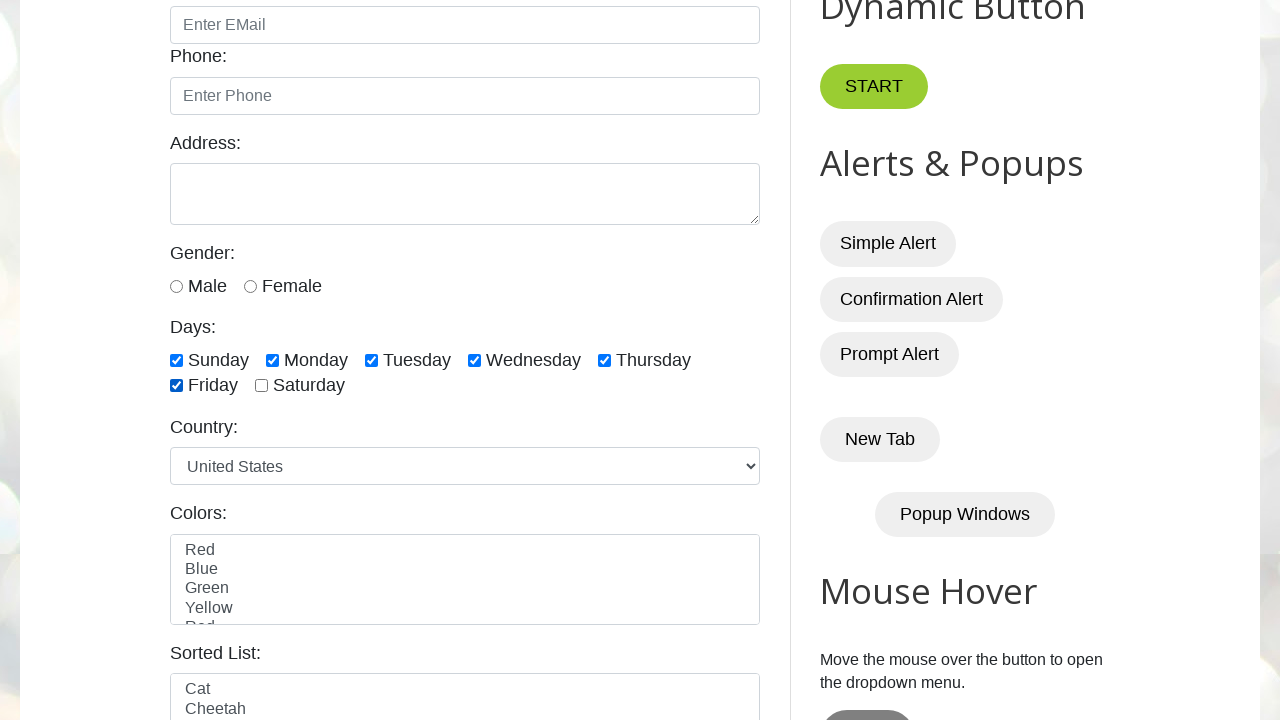

Checked a day checkbox at (262, 386) on internal:label="Saturday"i
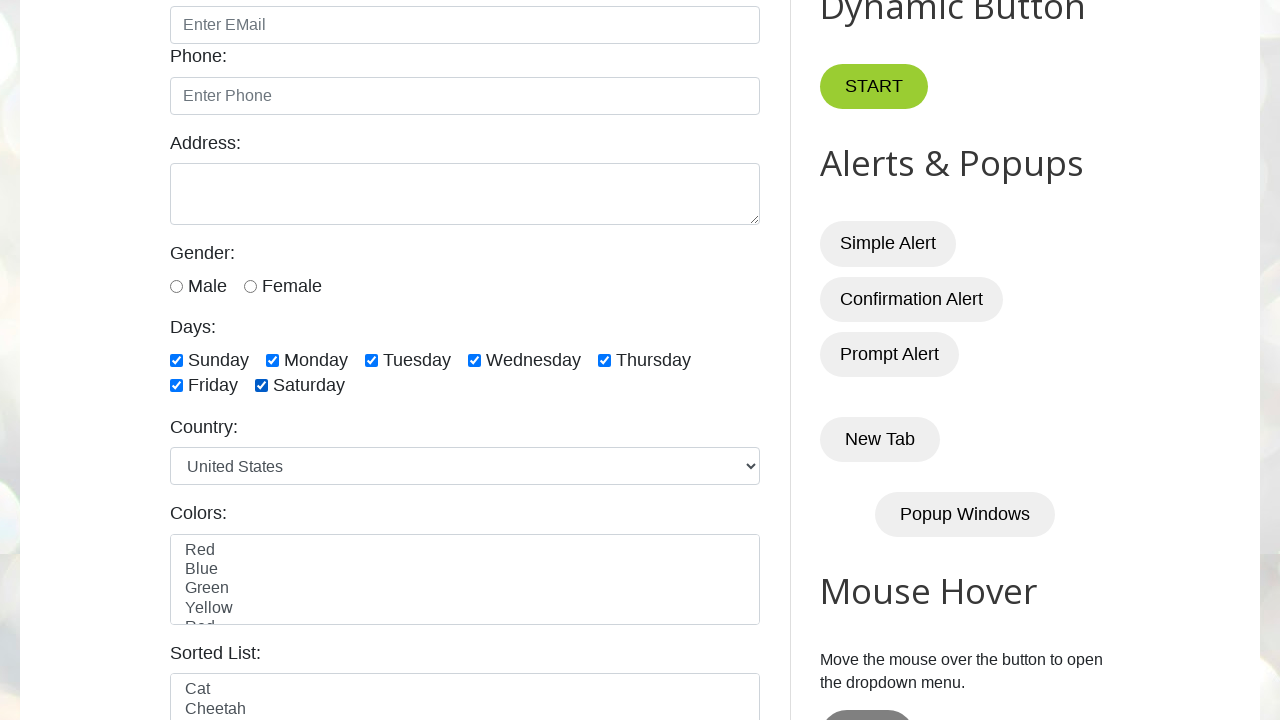

Verified day checkbox is checked
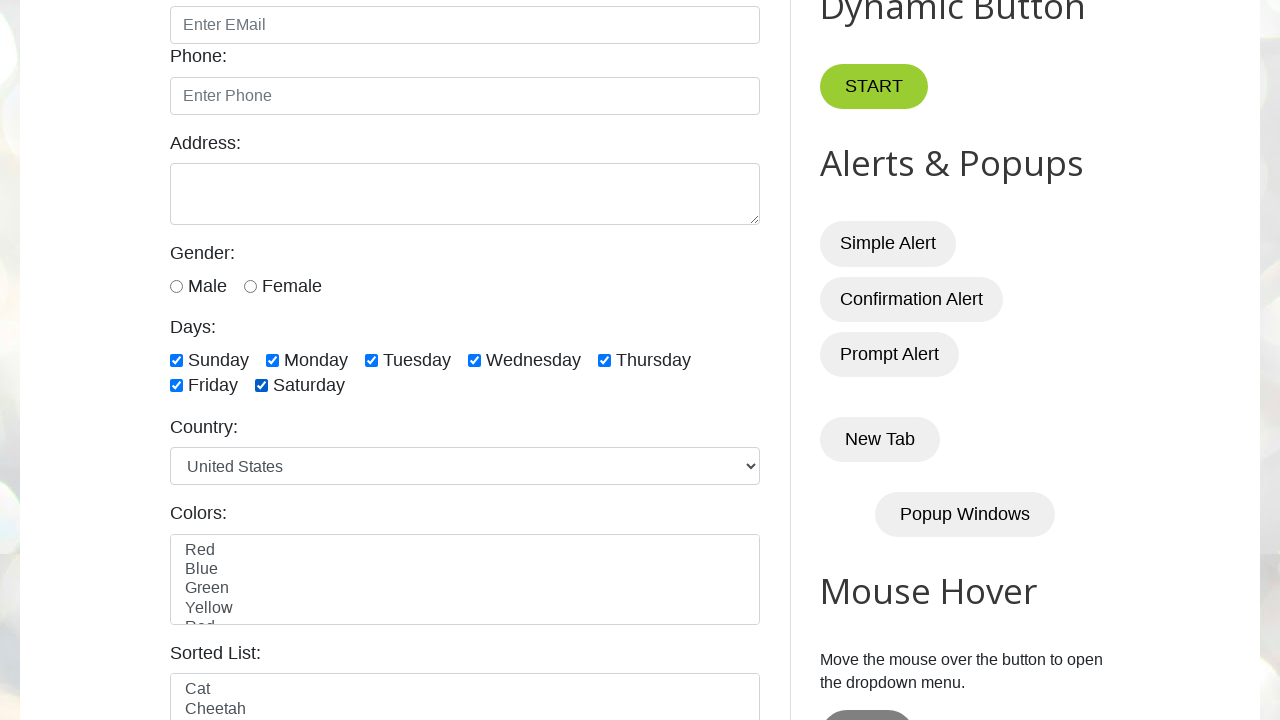

Unchecked one of the last three day checkboxes at (604, 360) on internal:label="Thursday"i
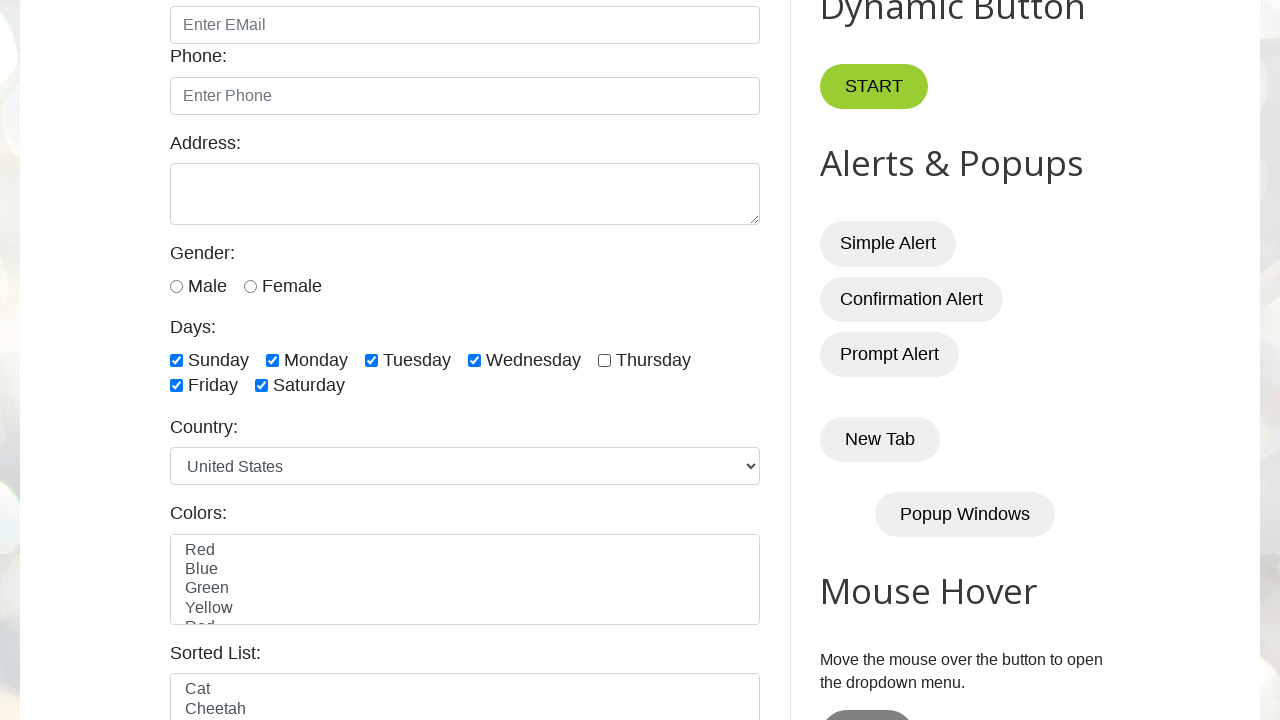

Verified checkbox is unchecked
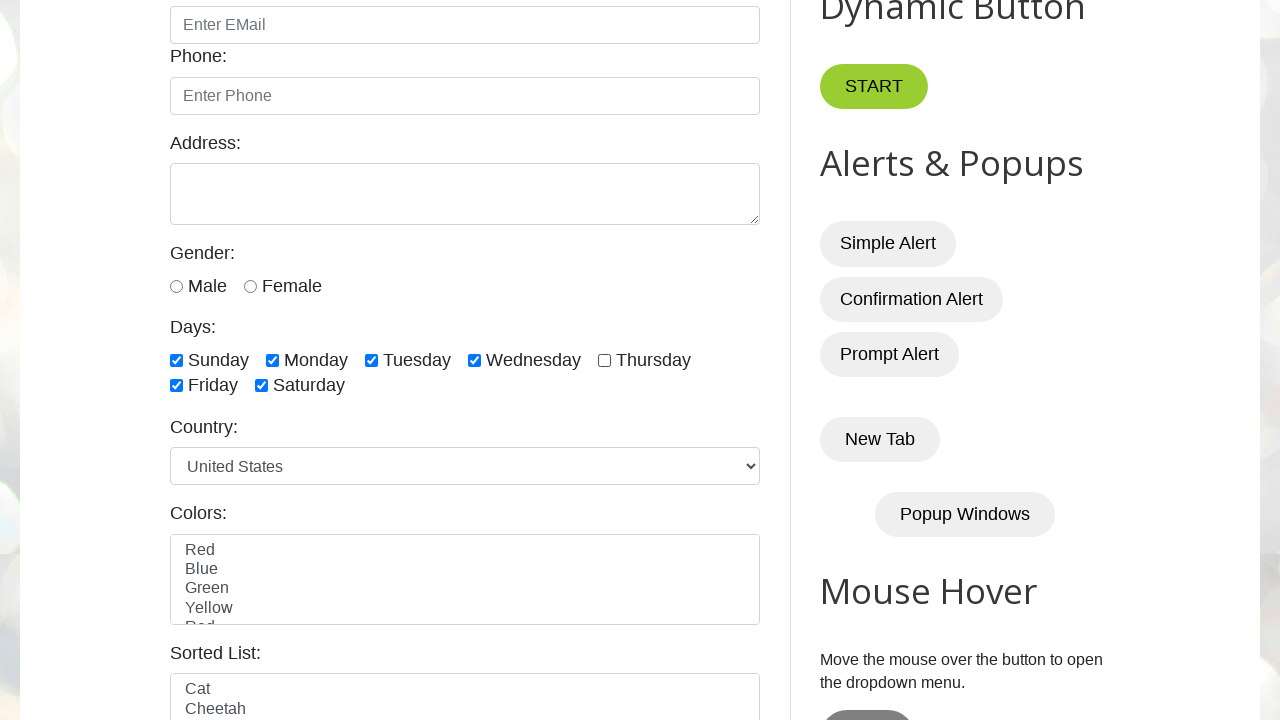

Unchecked one of the last three day checkboxes at (176, 386) on internal:label="Friday"i
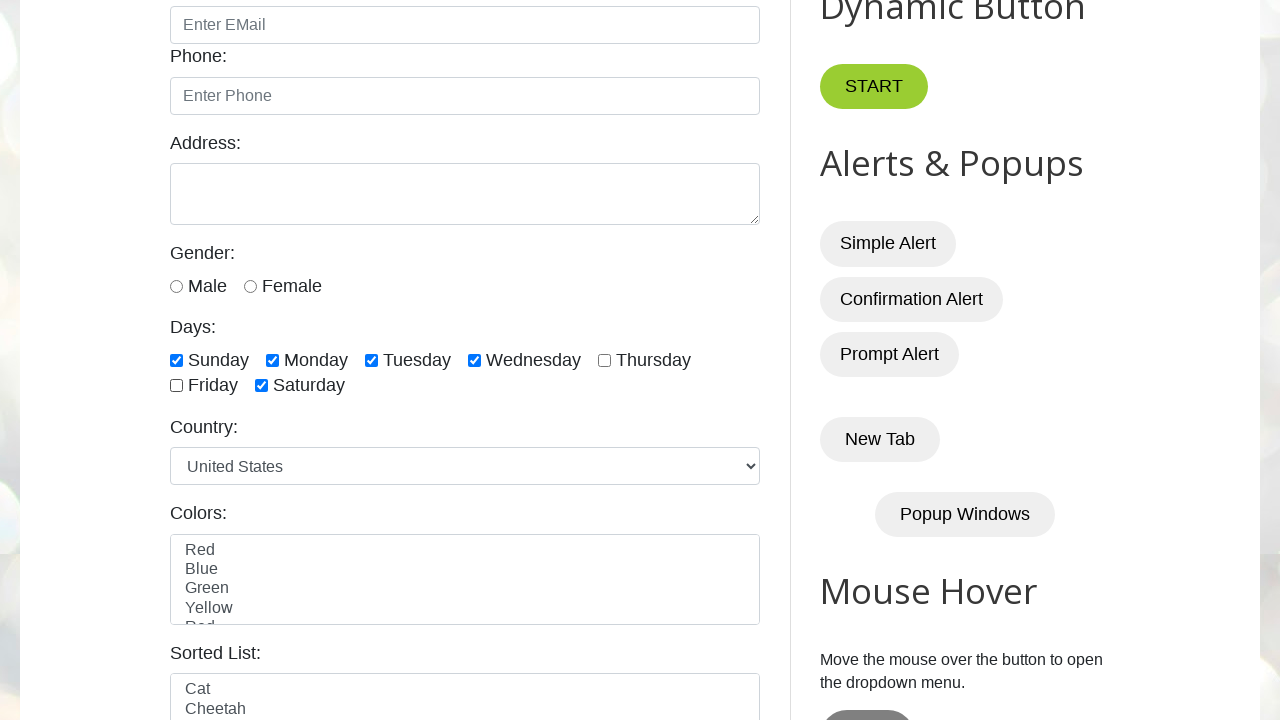

Verified checkbox is unchecked
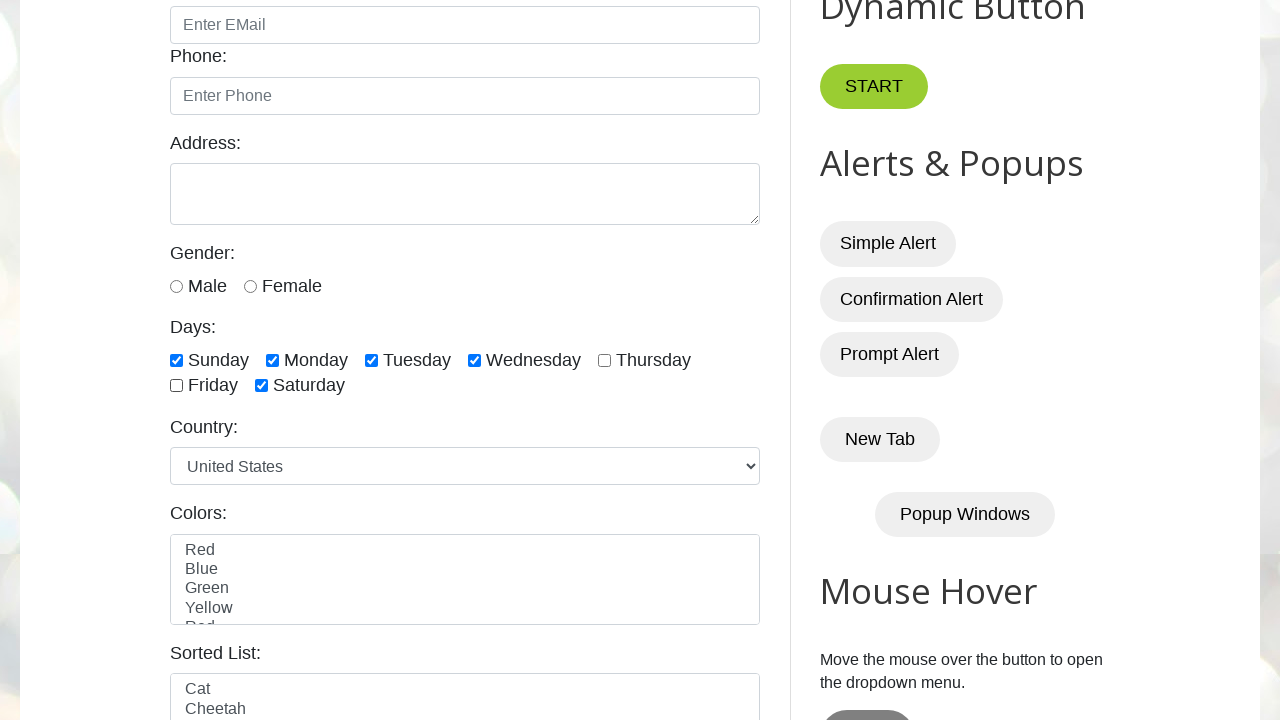

Unchecked one of the last three day checkboxes at (262, 386) on internal:label="Saturday"i
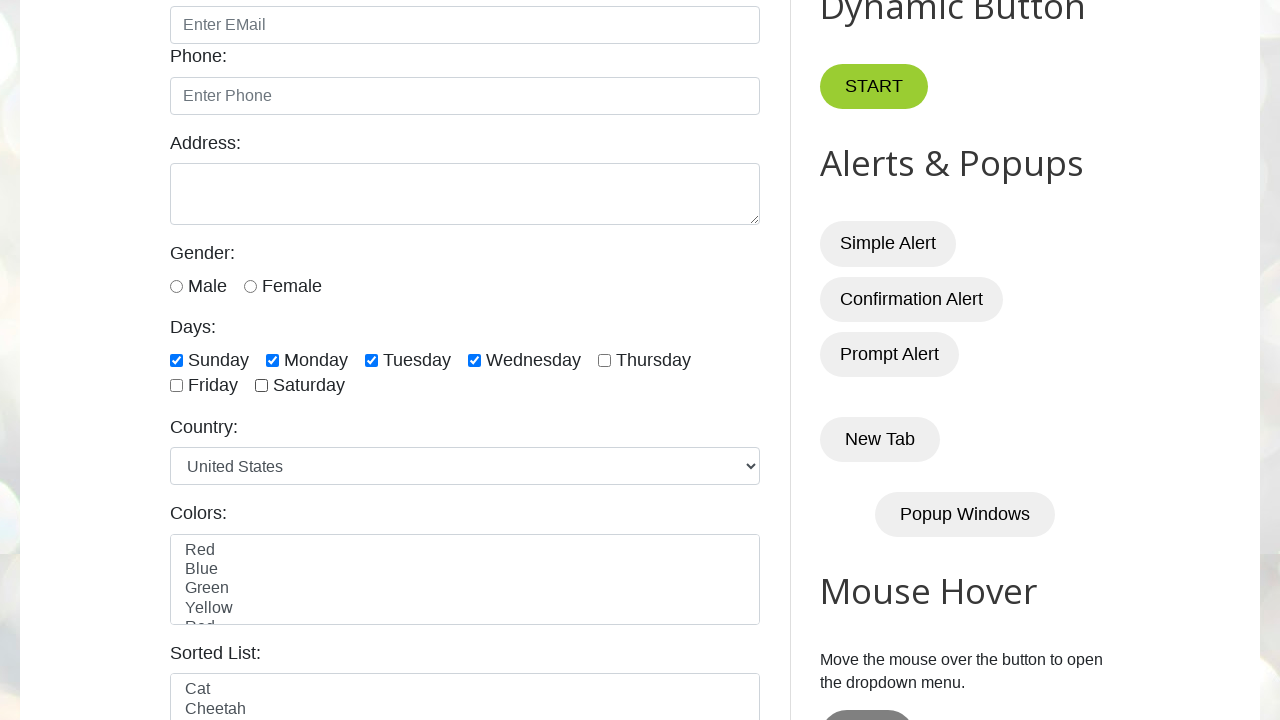

Verified checkbox is unchecked
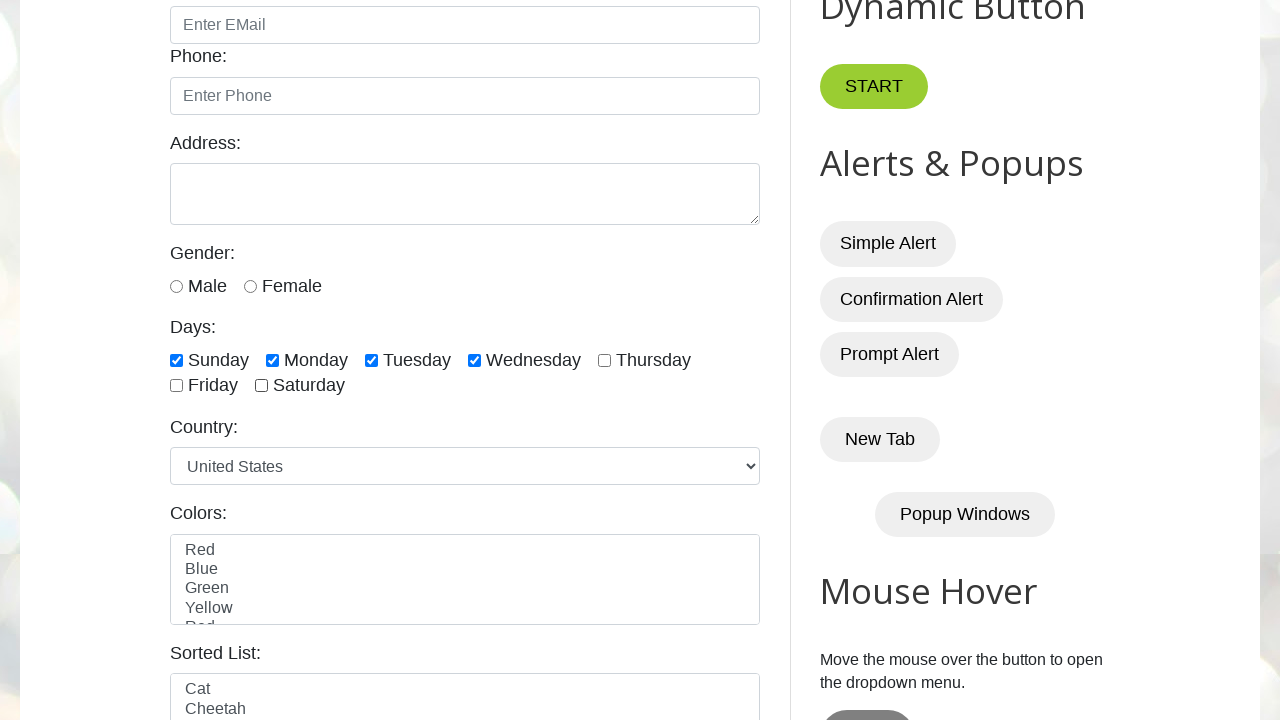

Unchecked a checked checkbox during toggle at (176, 360) on internal:label="Sunday"i
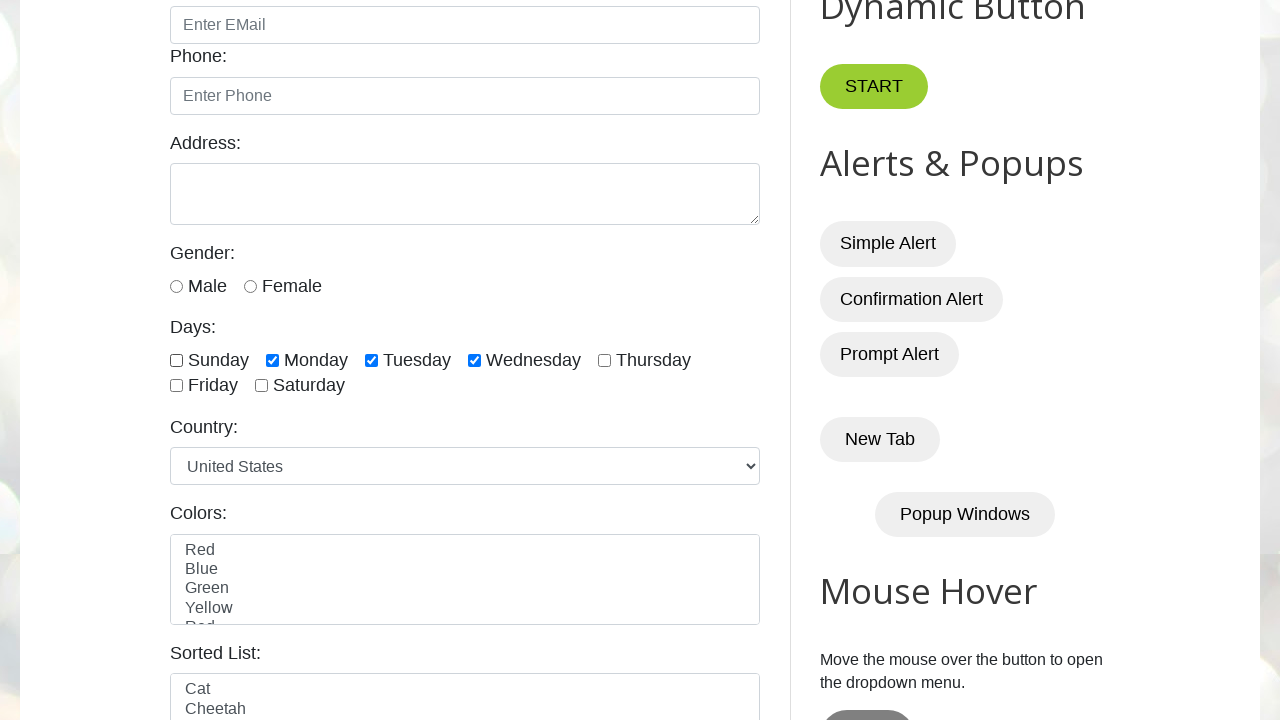

Verified toggled checkbox is now unchecked
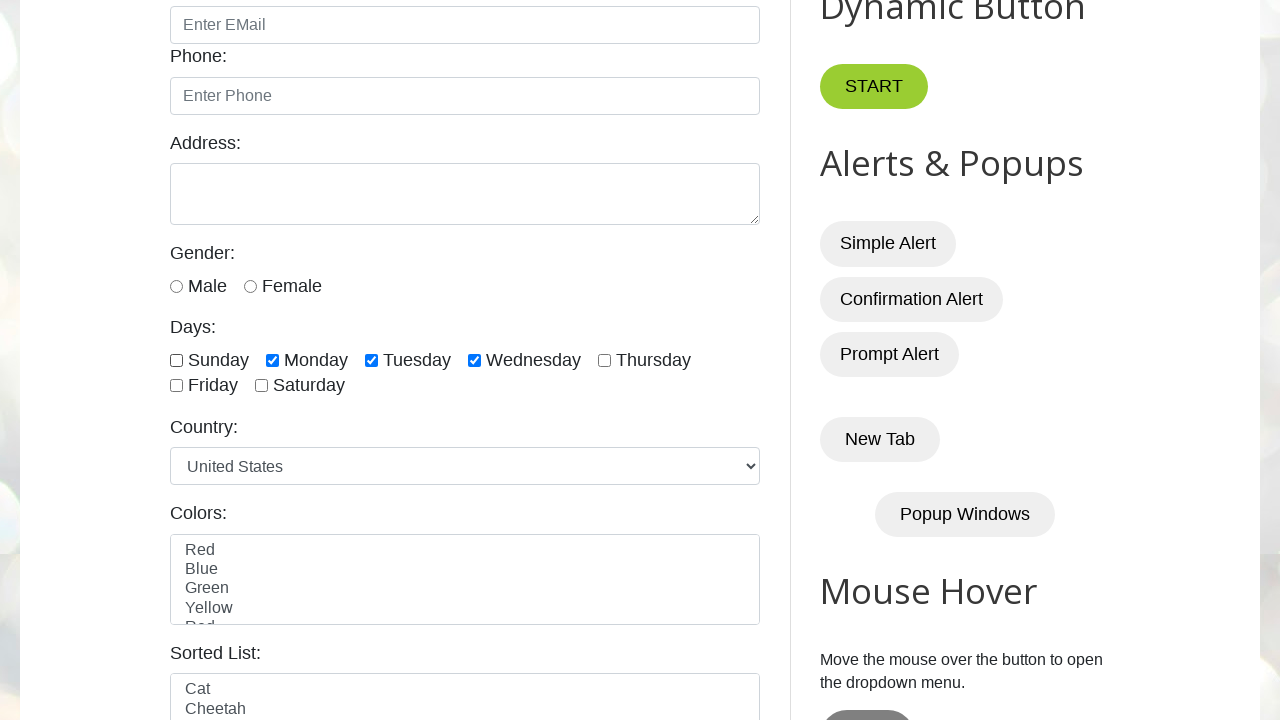

Unchecked a checked checkbox during toggle at (272, 360) on internal:label="Monday"i
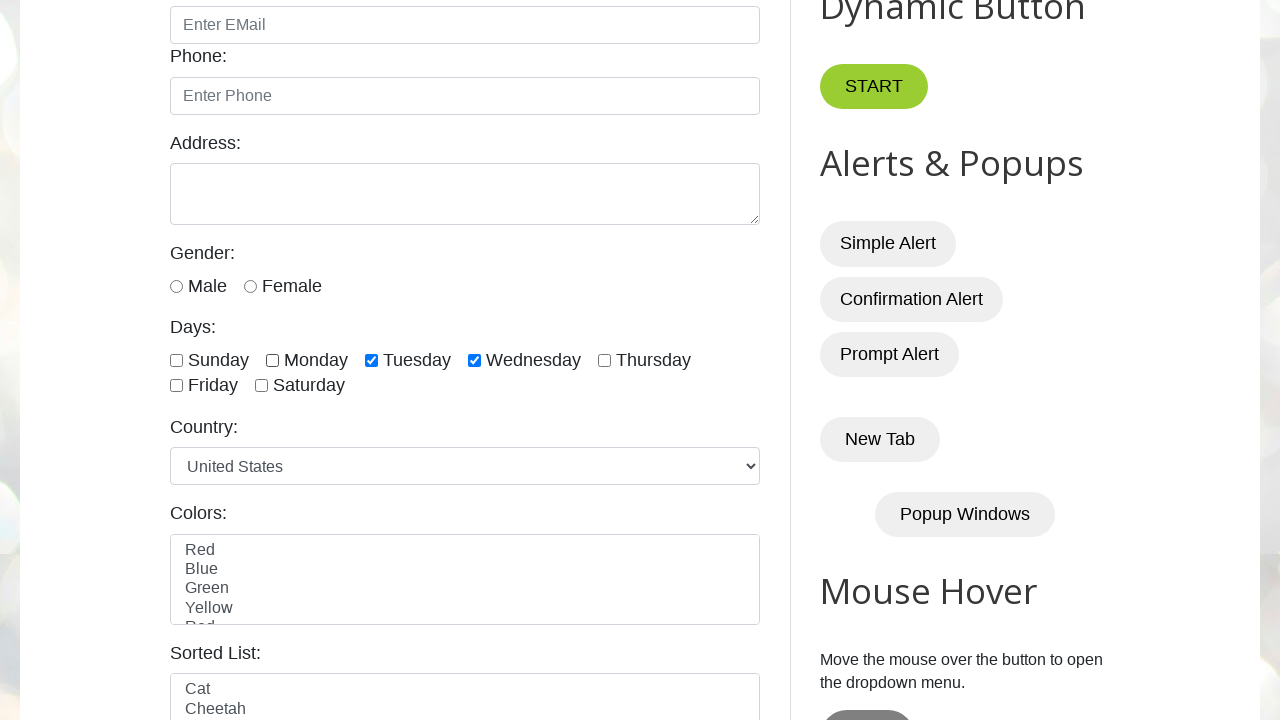

Verified toggled checkbox is now unchecked
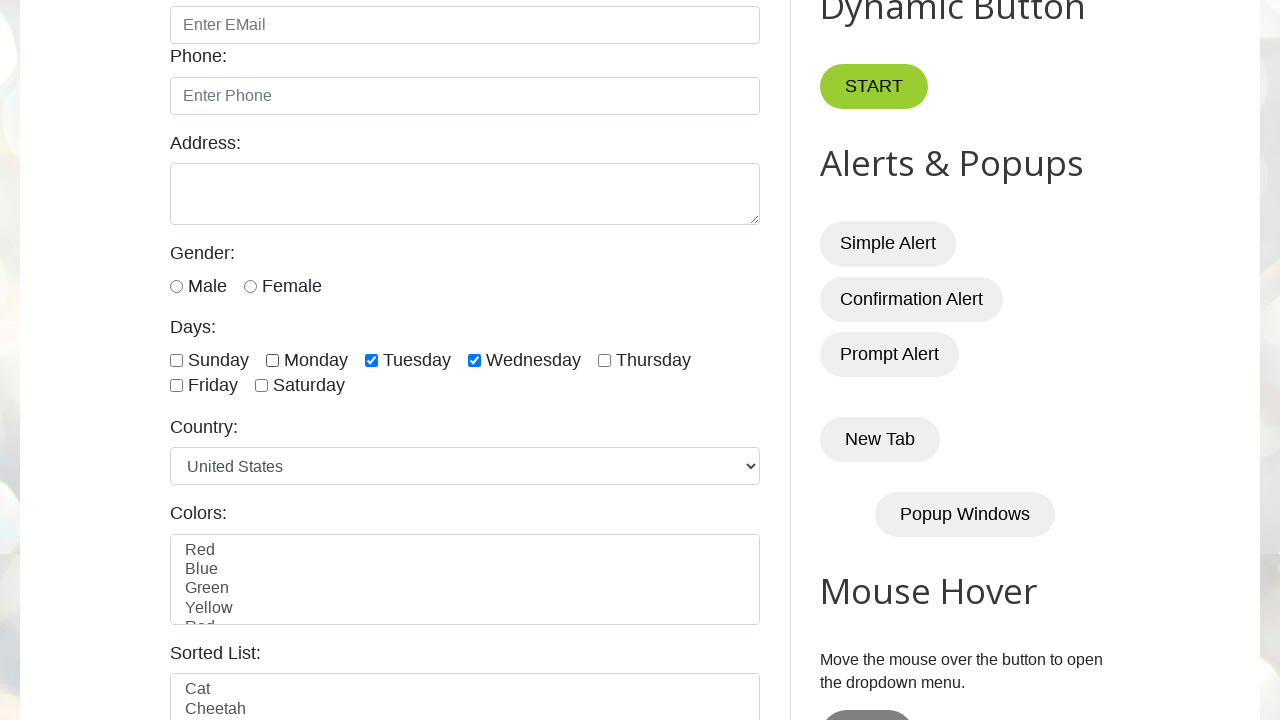

Unchecked a checked checkbox during toggle at (372, 360) on internal:label="Tuesday"i
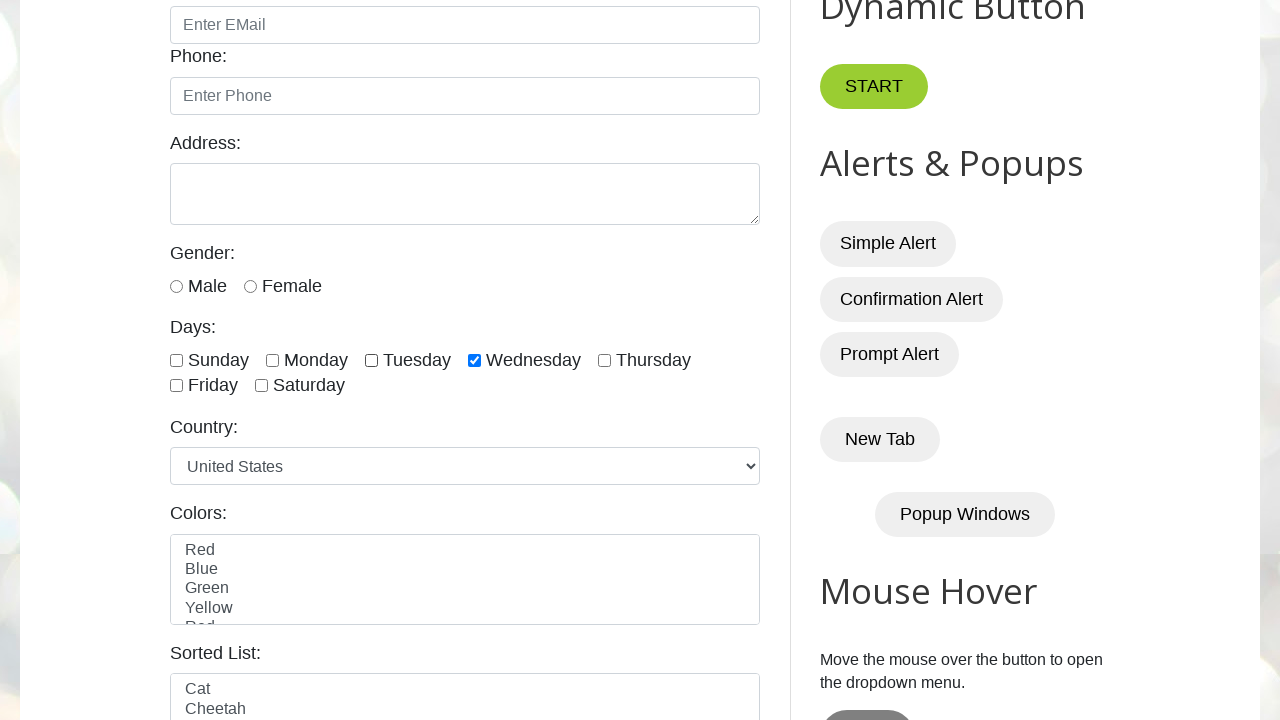

Verified toggled checkbox is now unchecked
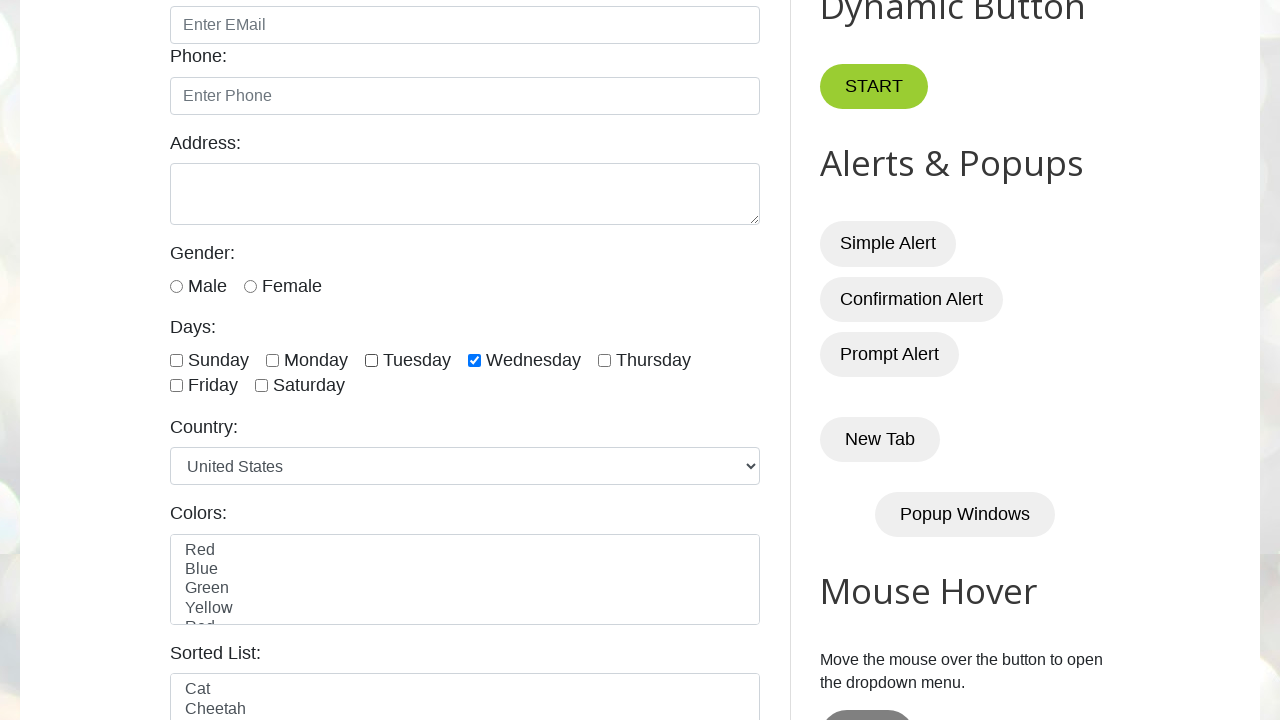

Unchecked a checked checkbox during toggle at (474, 360) on internal:label="Wednesday"i
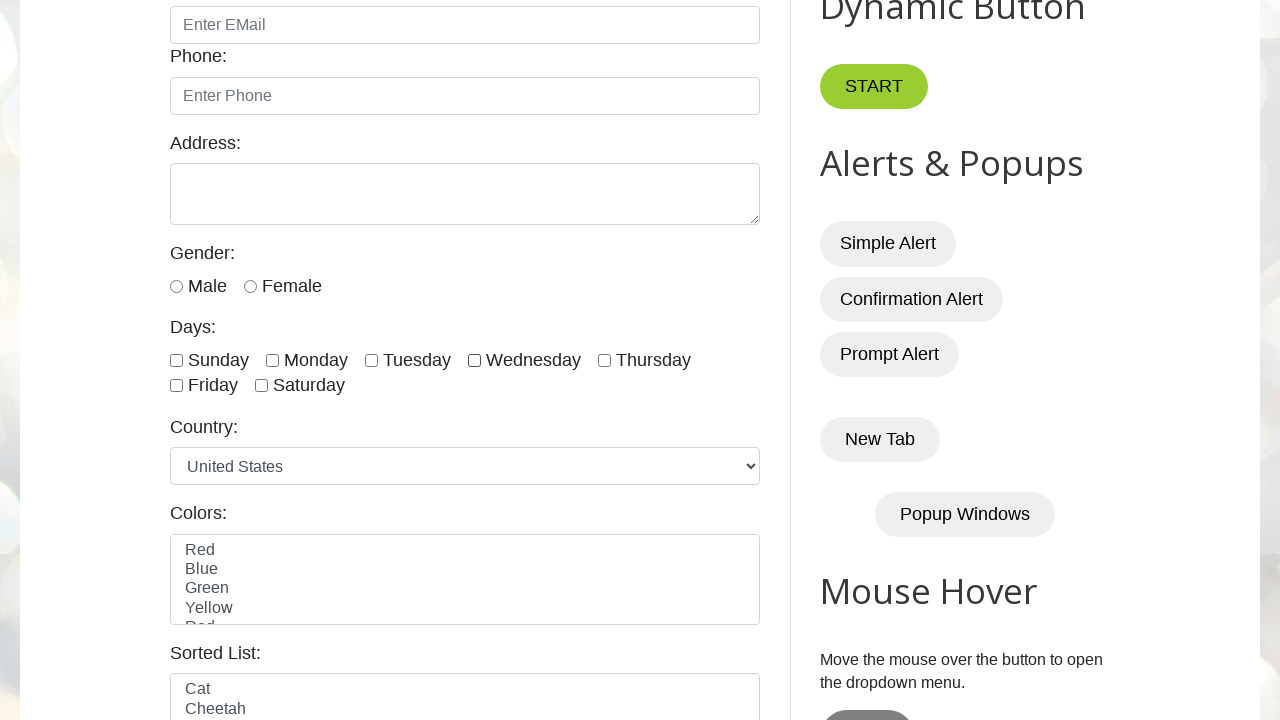

Verified toggled checkbox is now unchecked
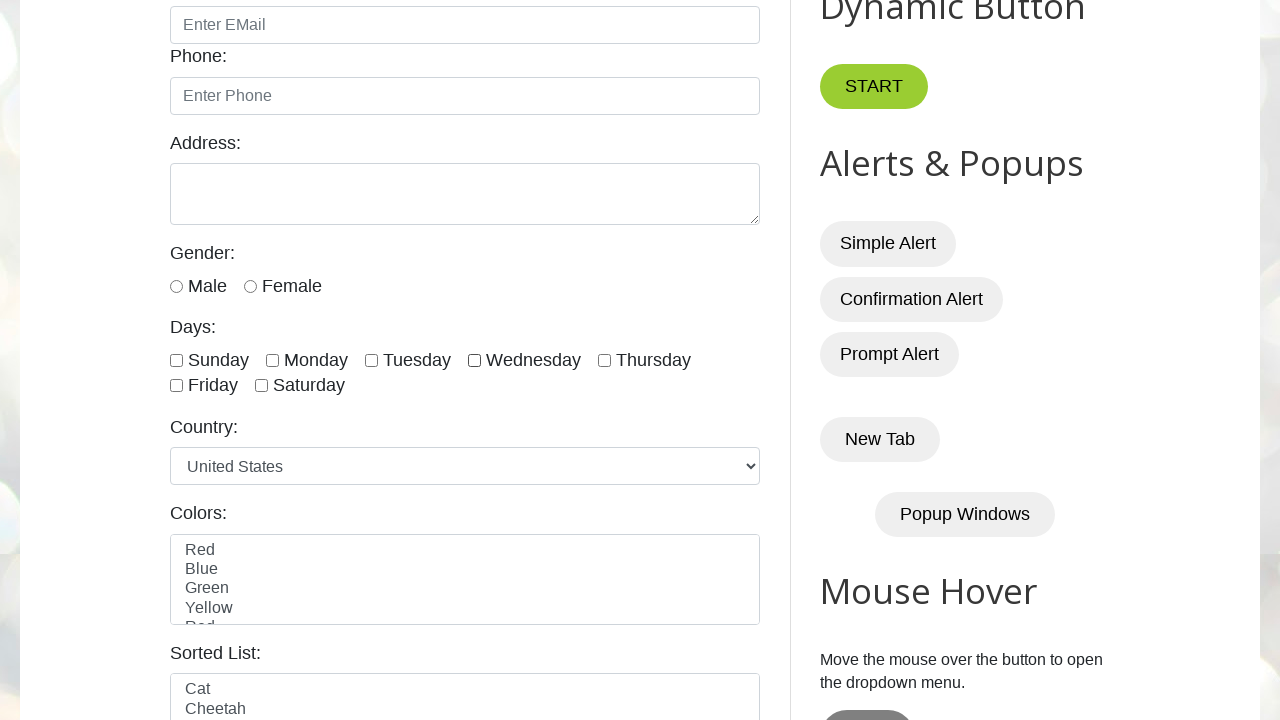

Checked an unchecked checkbox during toggle at (604, 360) on internal:label="Thursday"i
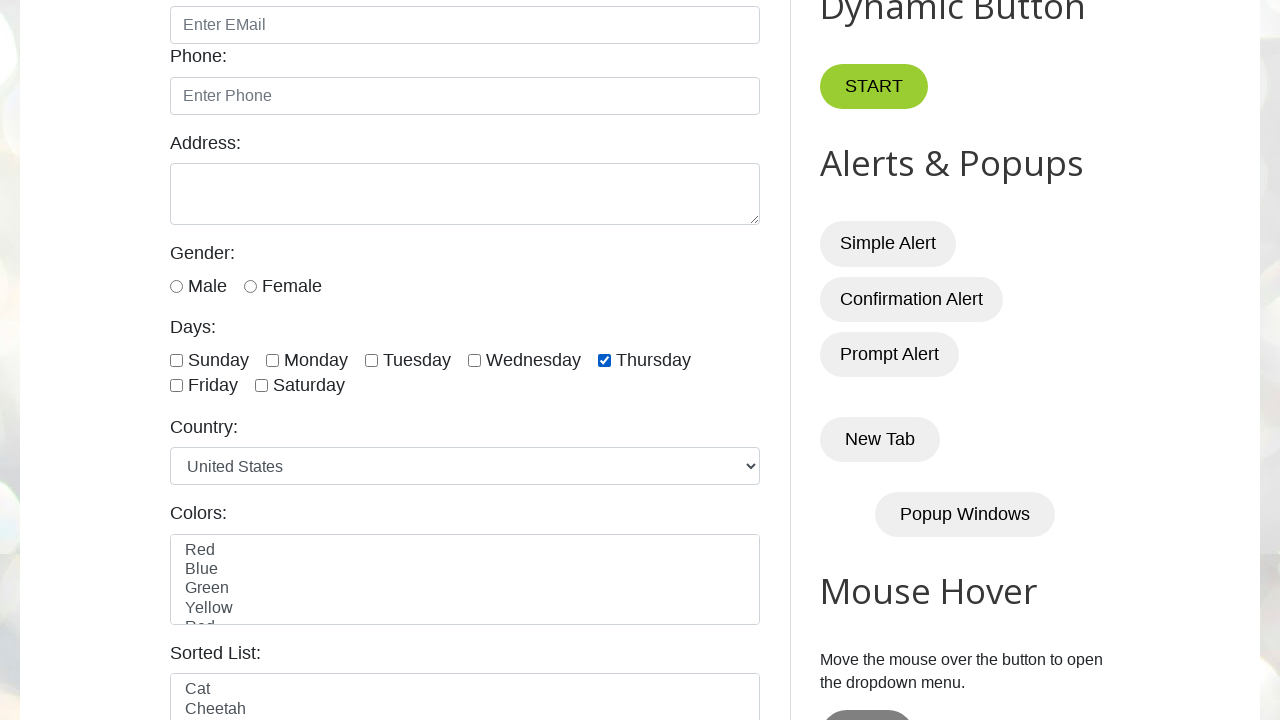

Verified toggled checkbox is now checked
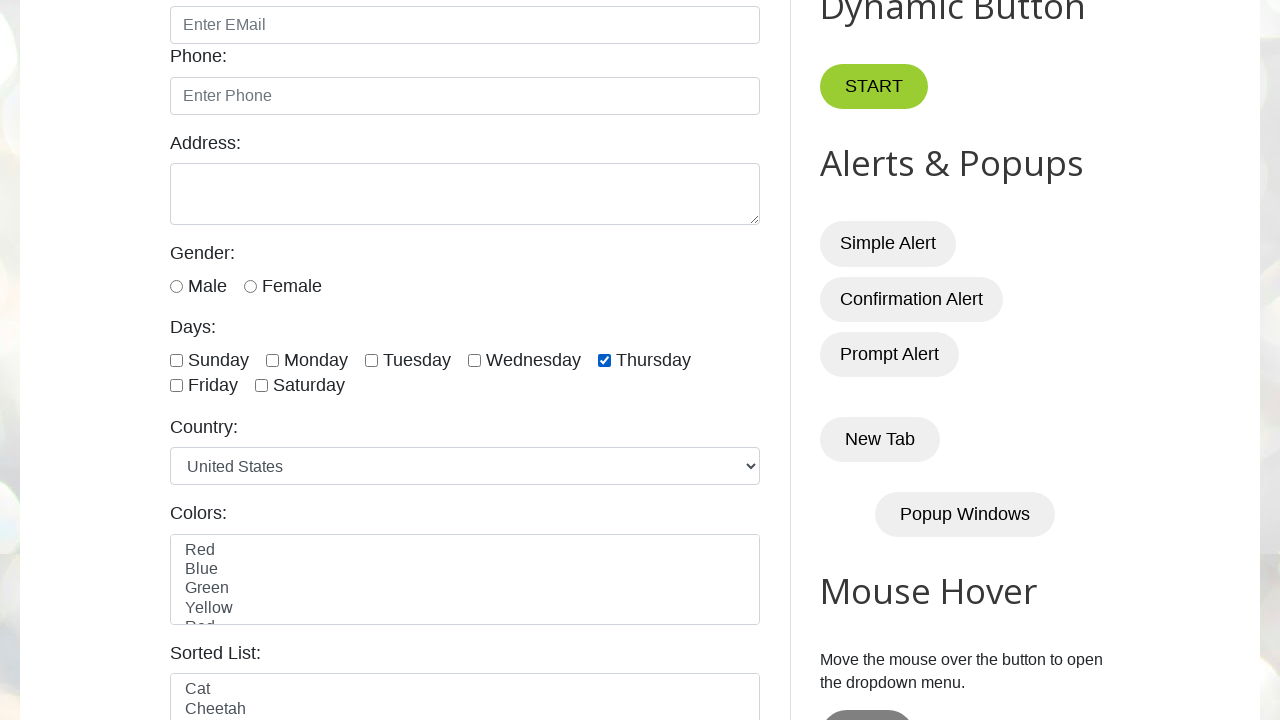

Checked an unchecked checkbox during toggle at (176, 386) on internal:label="Friday"i
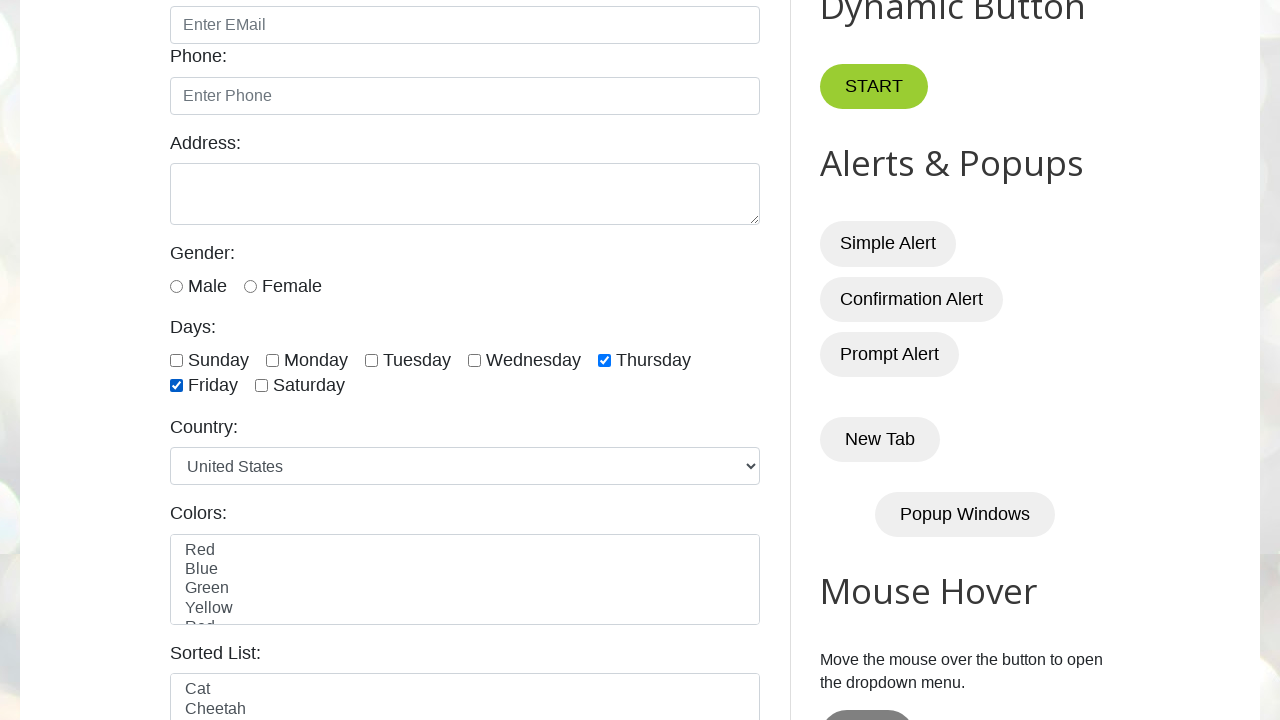

Verified toggled checkbox is now checked
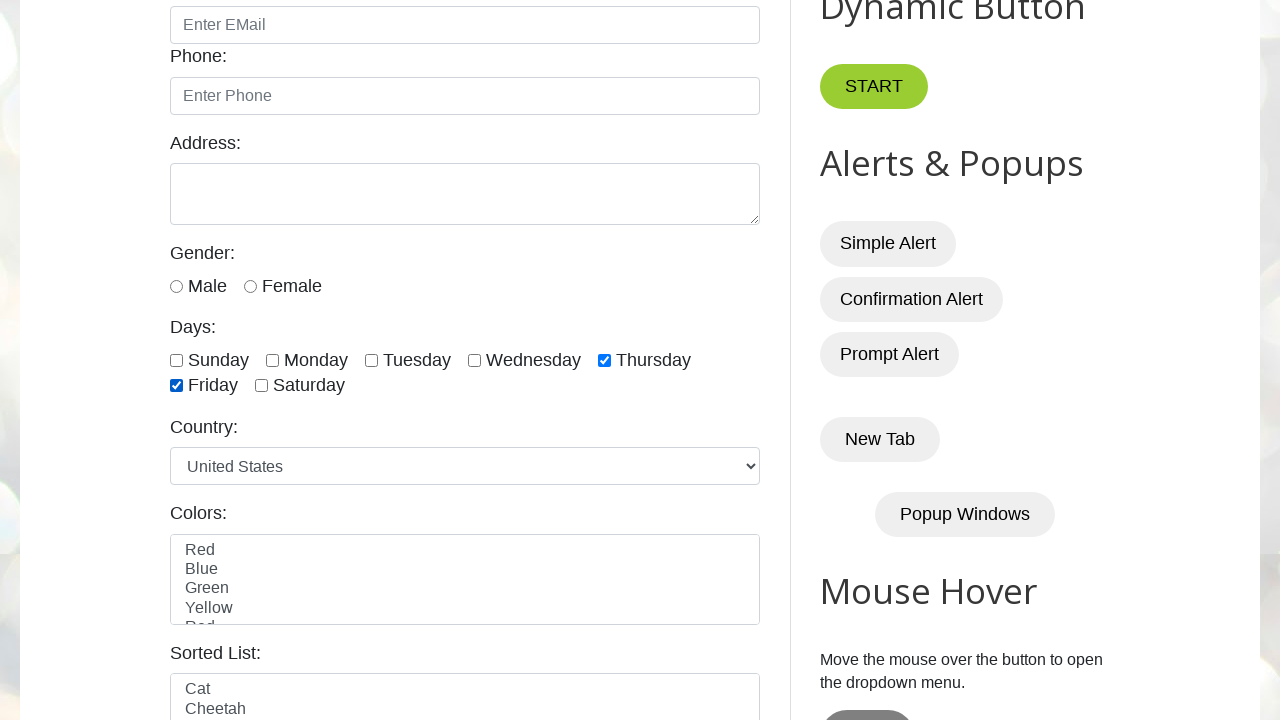

Checked an unchecked checkbox during toggle at (262, 386) on internal:label="Saturday"i
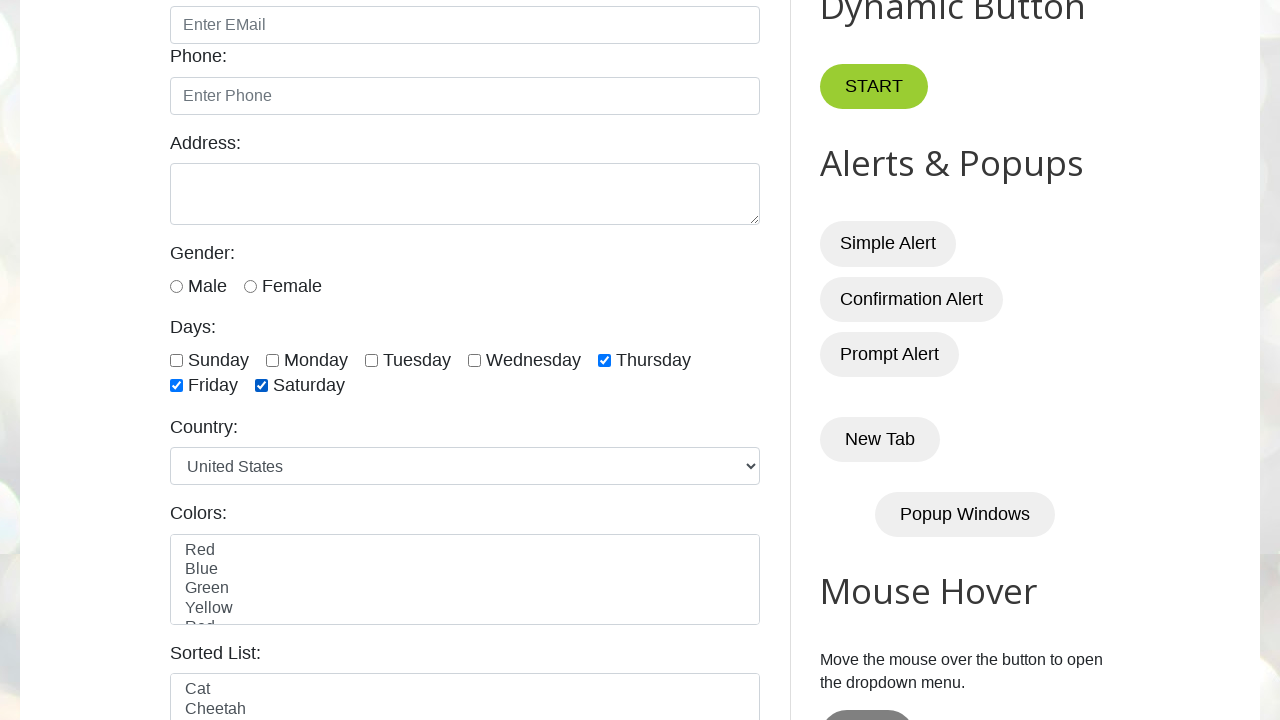

Verified toggled checkbox is now checked
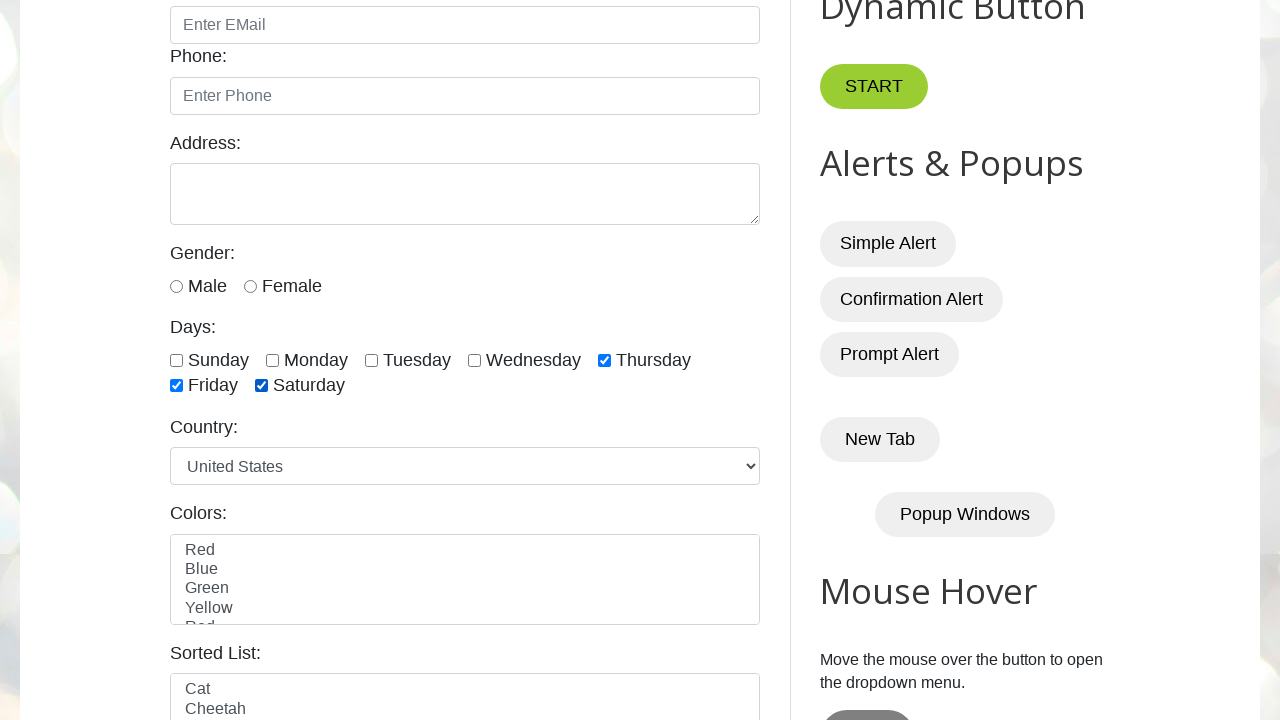

Checked checkbox at index 1 at (272, 360) on internal:label="Monday"i
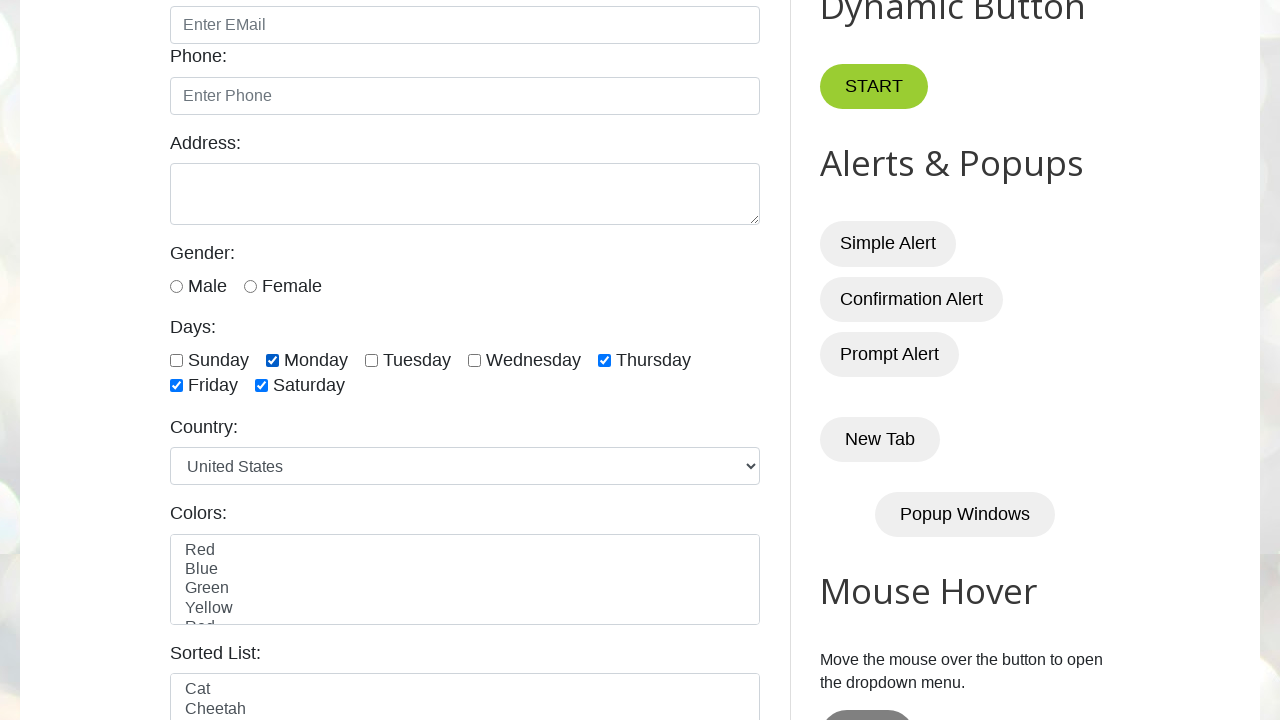

Verified checkbox at index 1 is checked
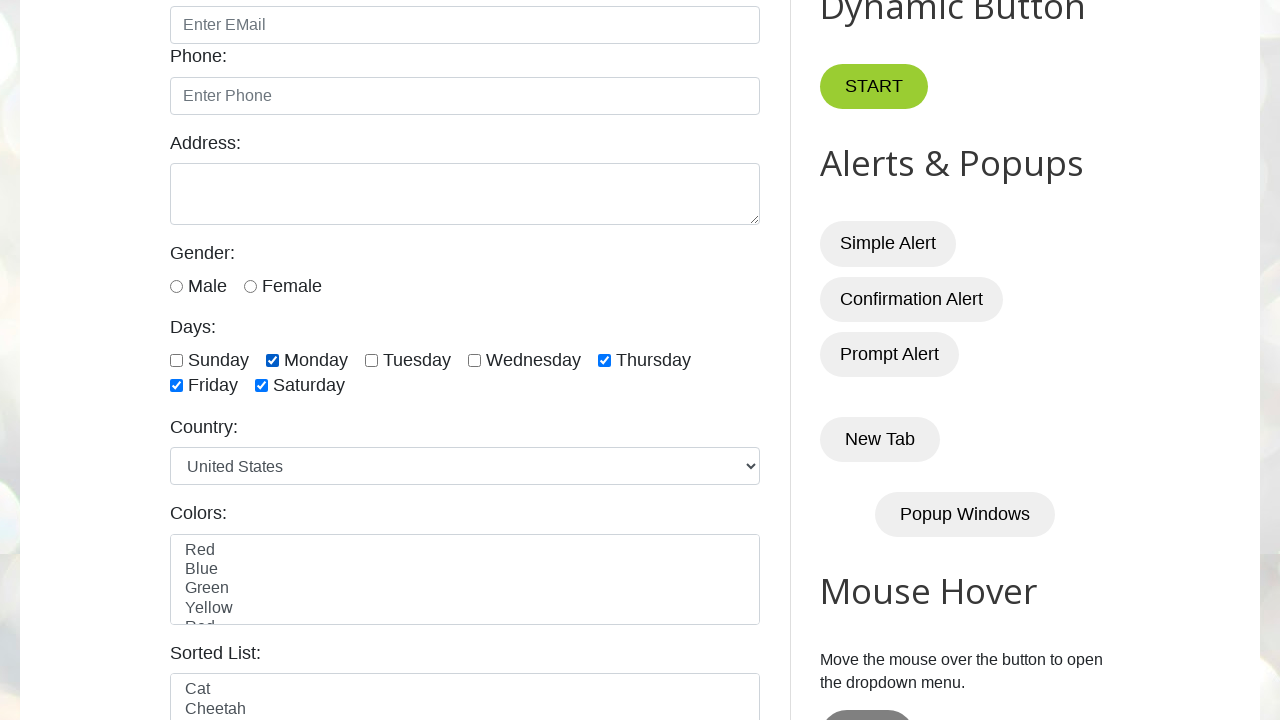

Checked checkbox at index 3 at (474, 360) on internal:label="Wednesday"i
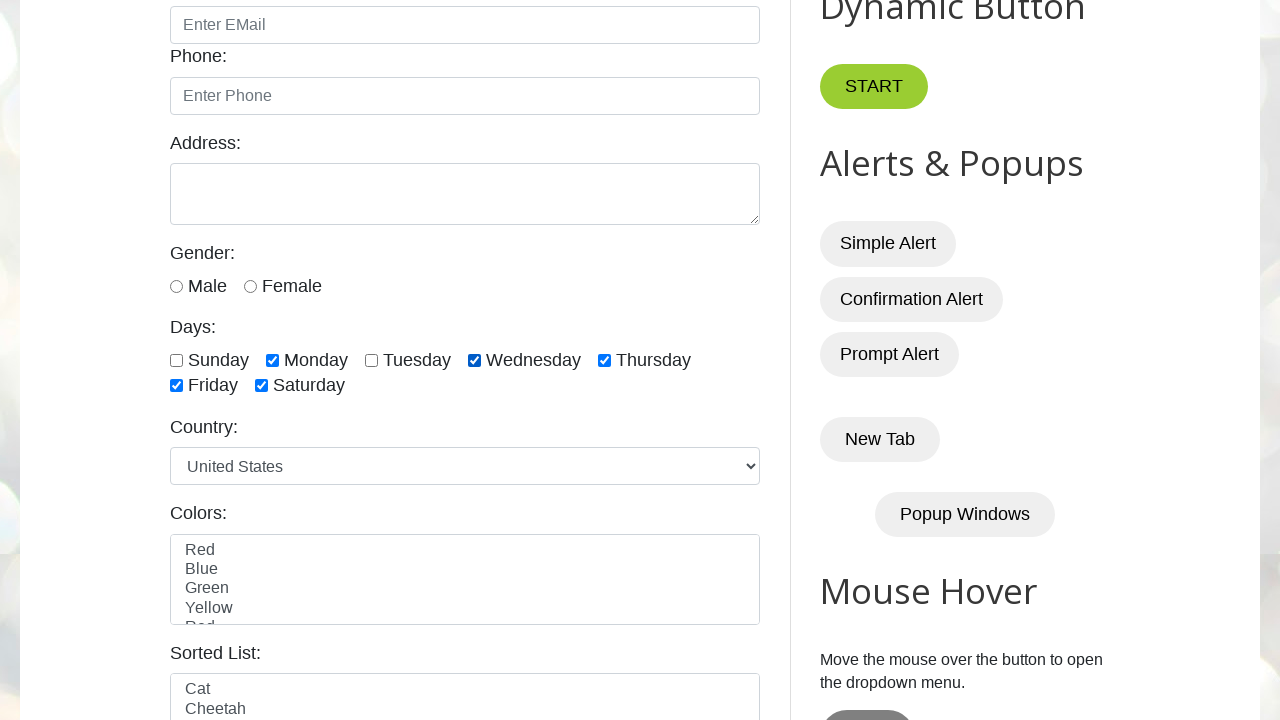

Verified checkbox at index 3 is checked
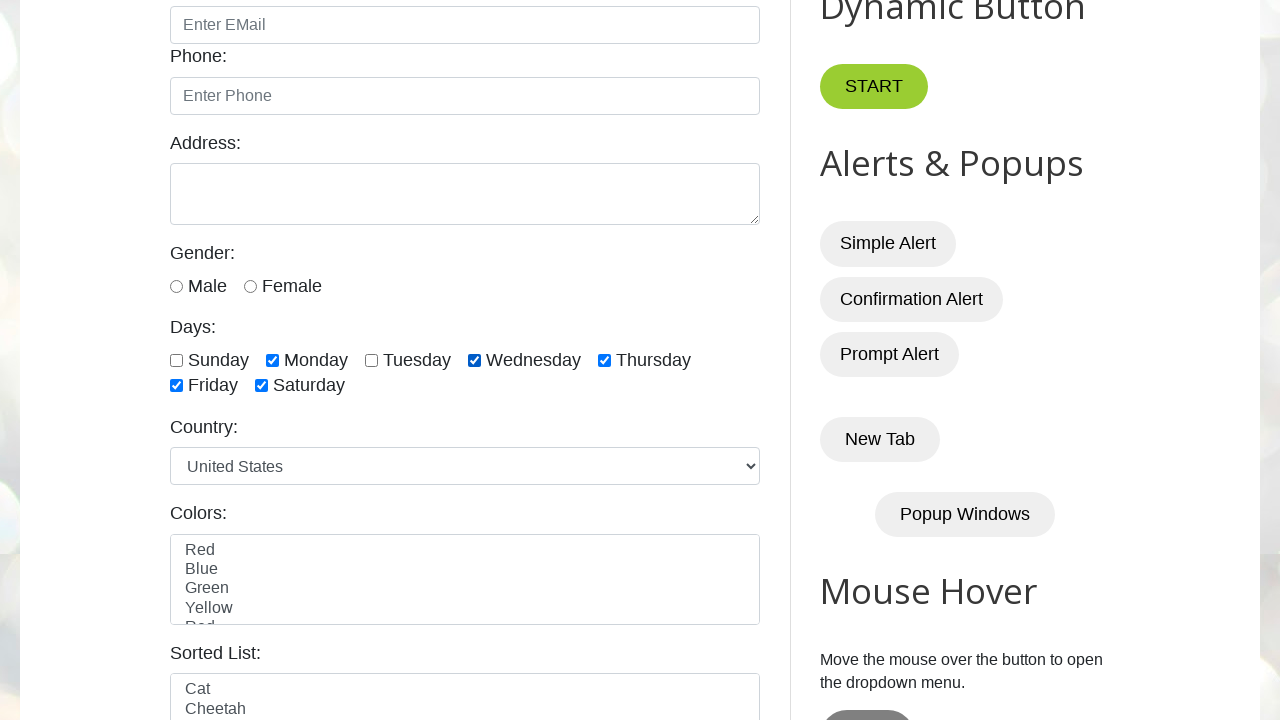

Checked checkbox at index 6 on internal:label="Saturday"i
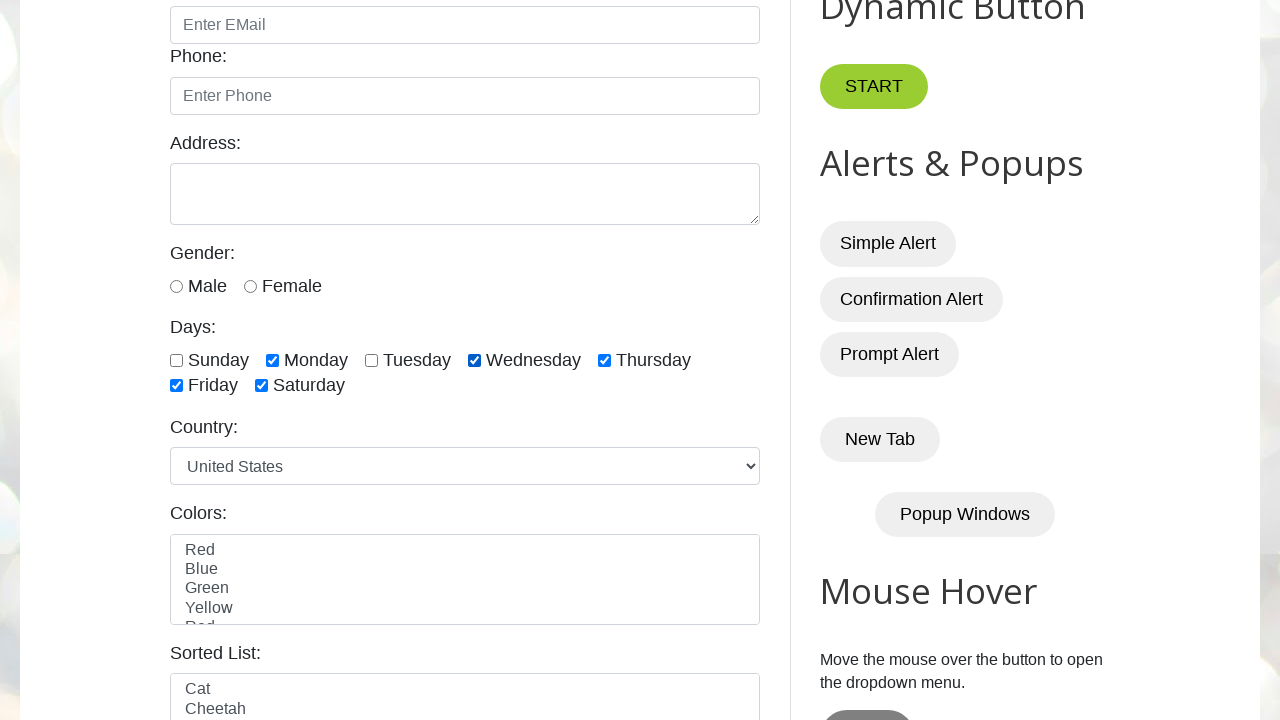

Verified checkbox at index 6 is checked
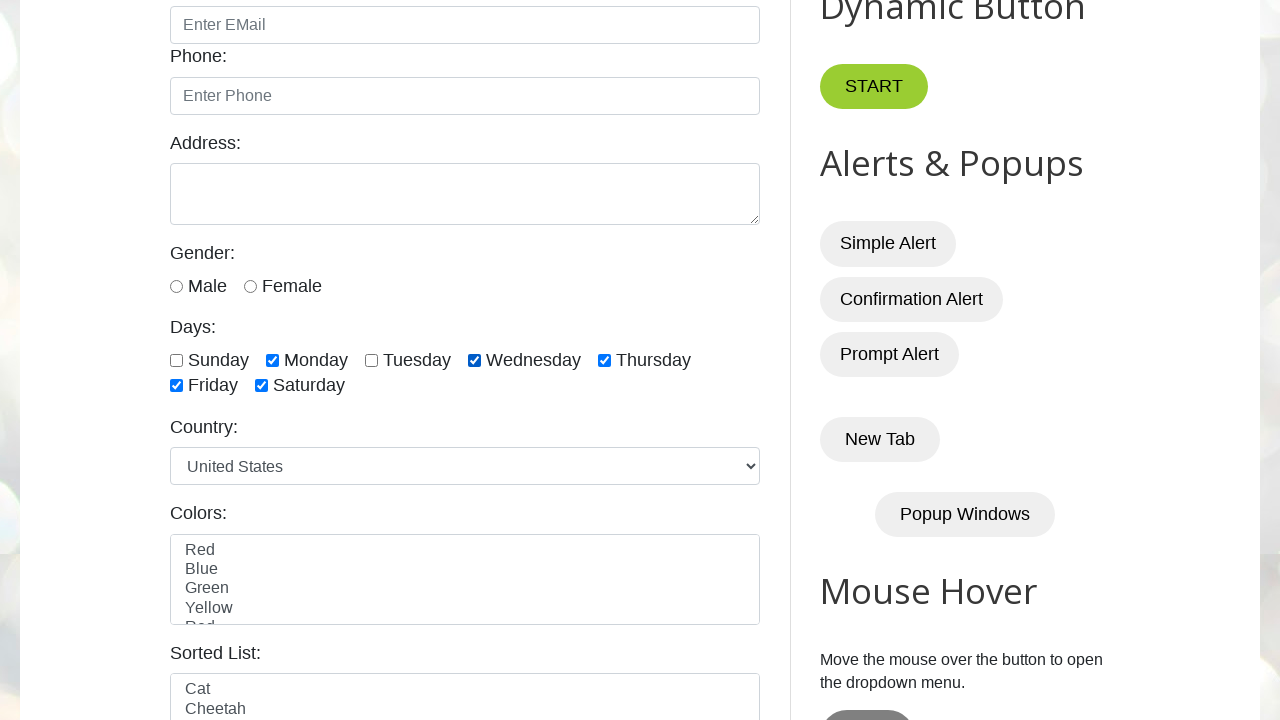

Located Friday checkbox by label
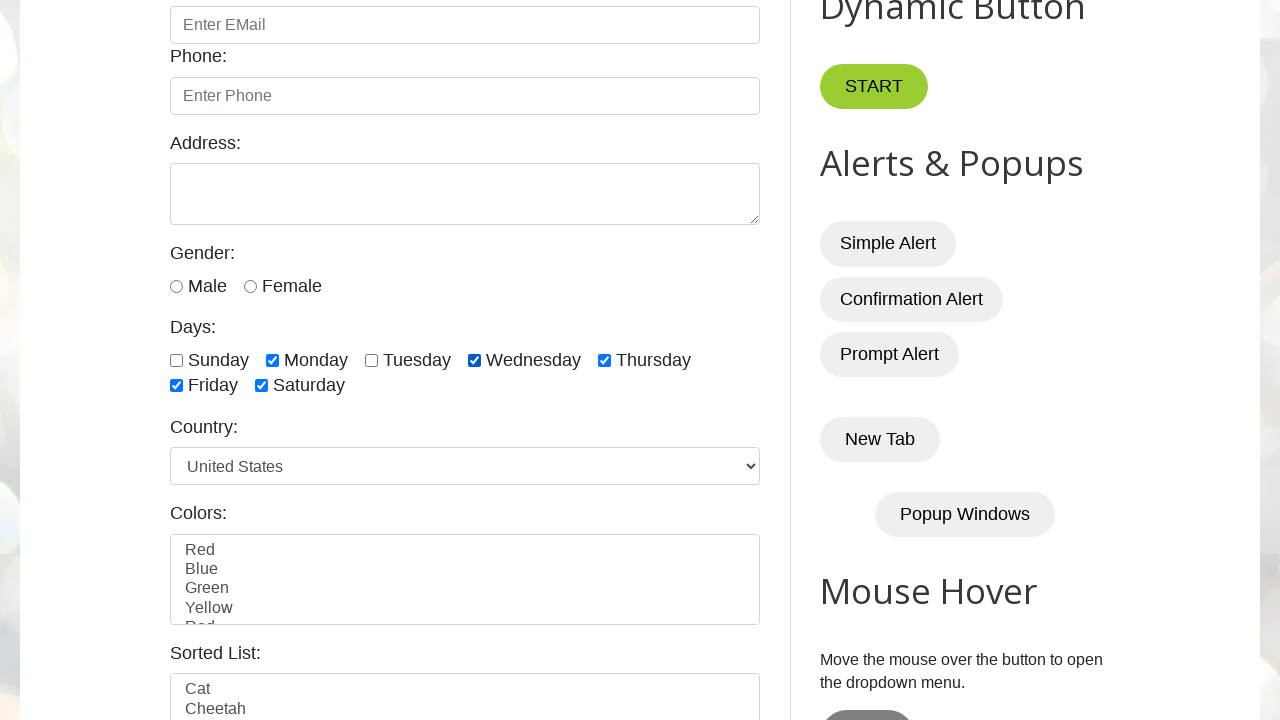

Checked Friday checkbox on internal:label="Friday"i
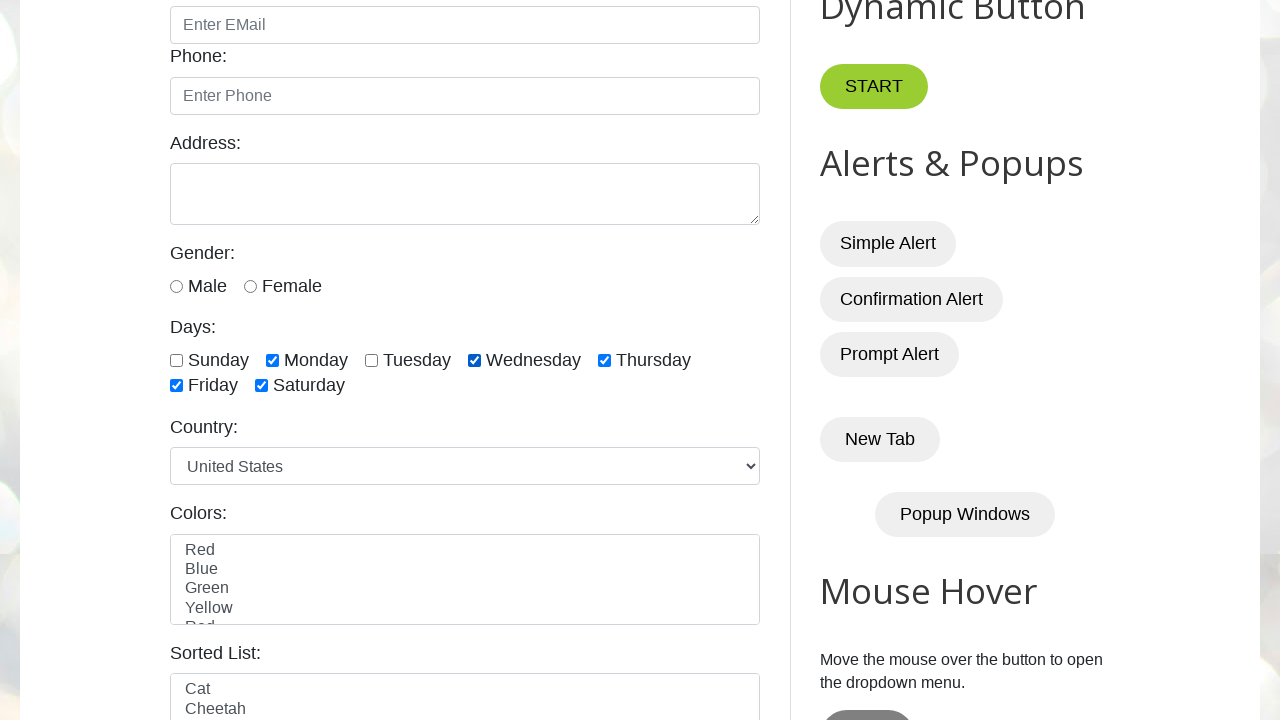

Verified Friday checkbox is checked
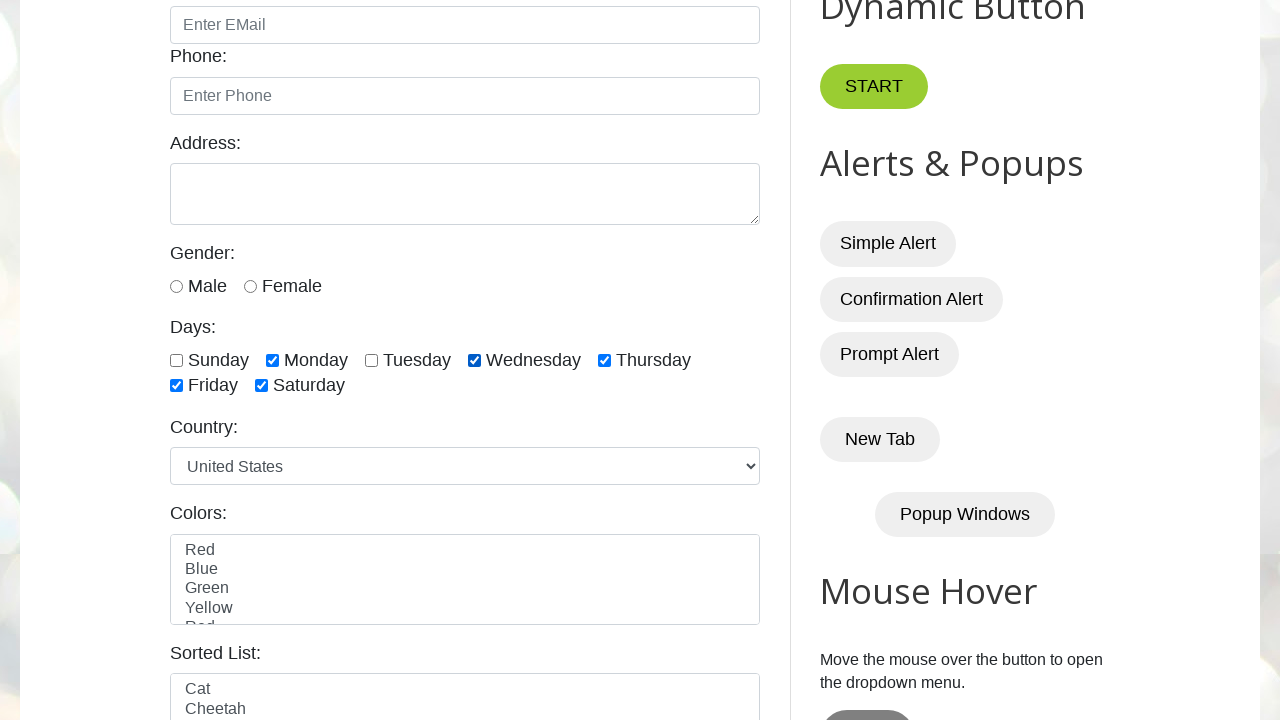

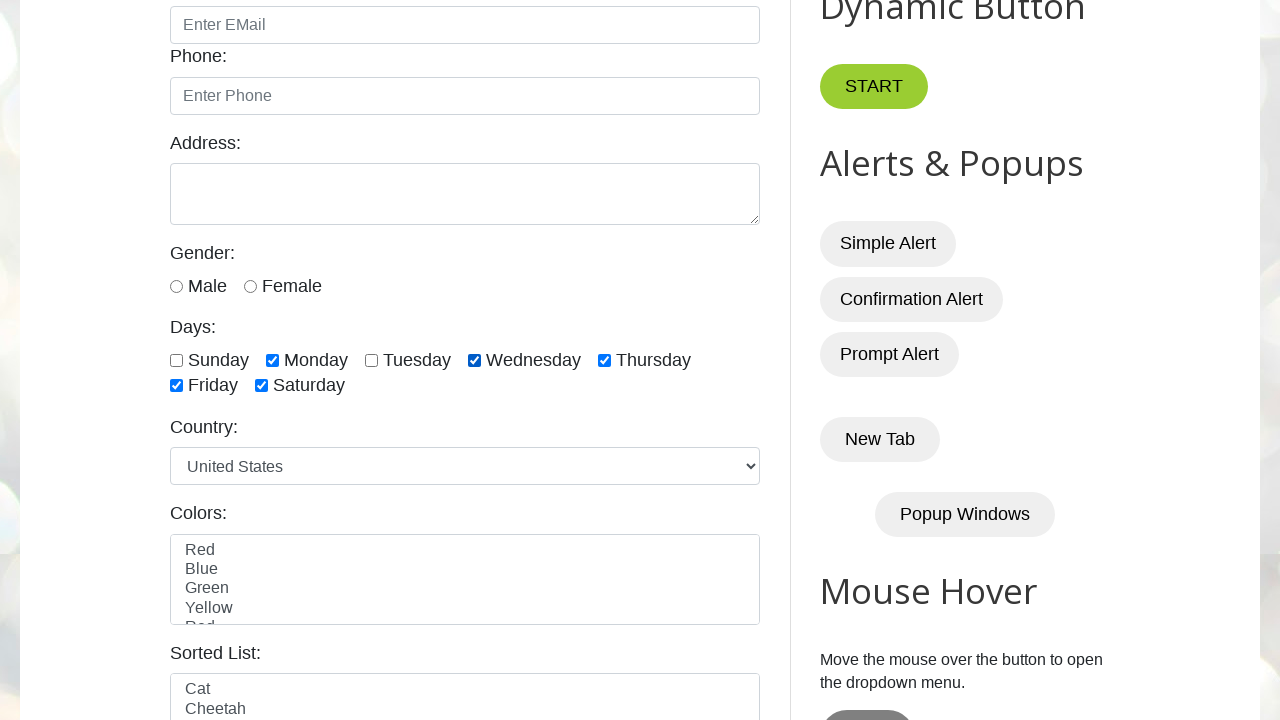